Tests adding specific items to shopping cart on an e-commerce practice site. The script searches through all products and adds "Cucumber - 1 Kg" and "Brocolli - 1 Kg" to the cart when found.

Starting URL: https://www.rahulshettyacademy.com/seleniumPractise/#/

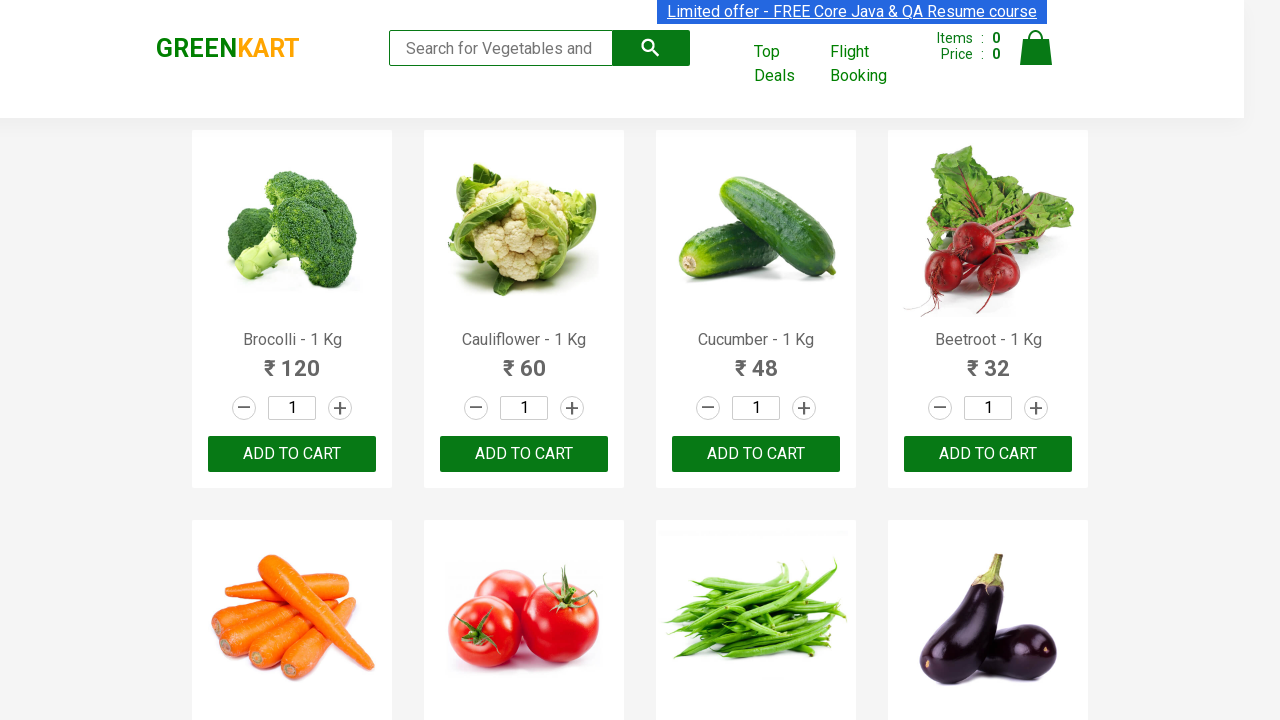

Waited for product names to load on the page
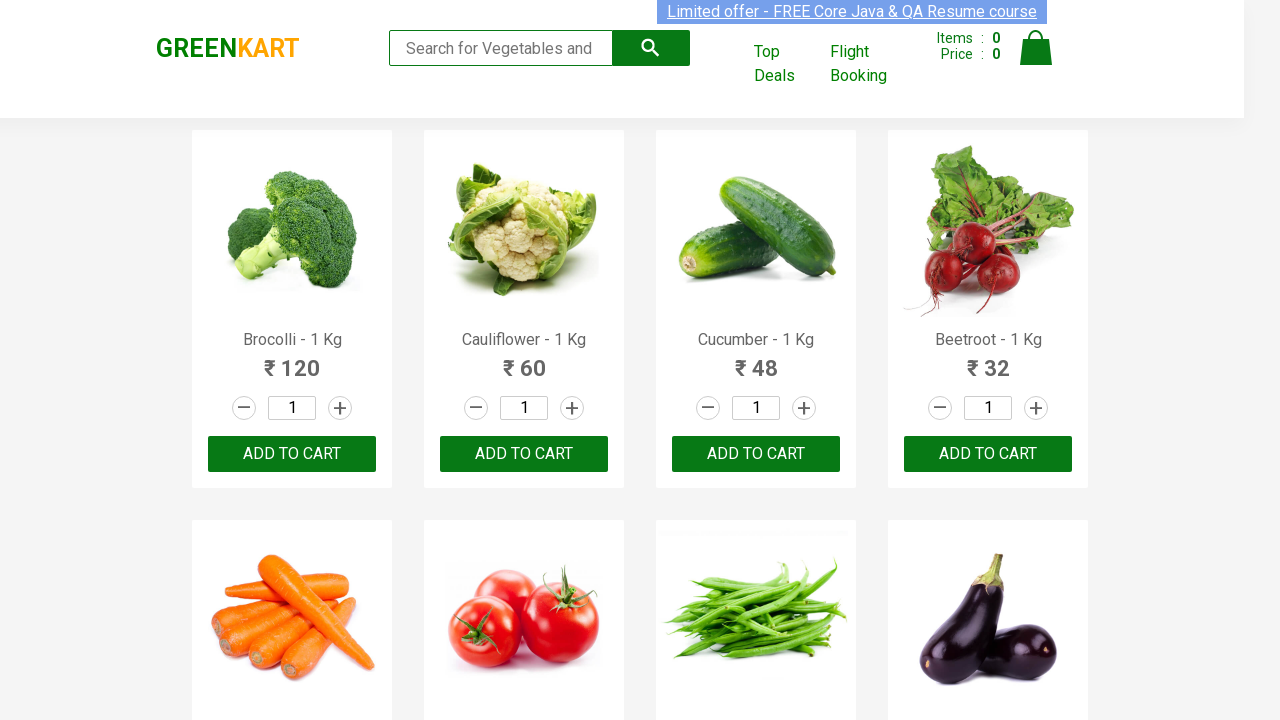

Retrieved all product elements from the page
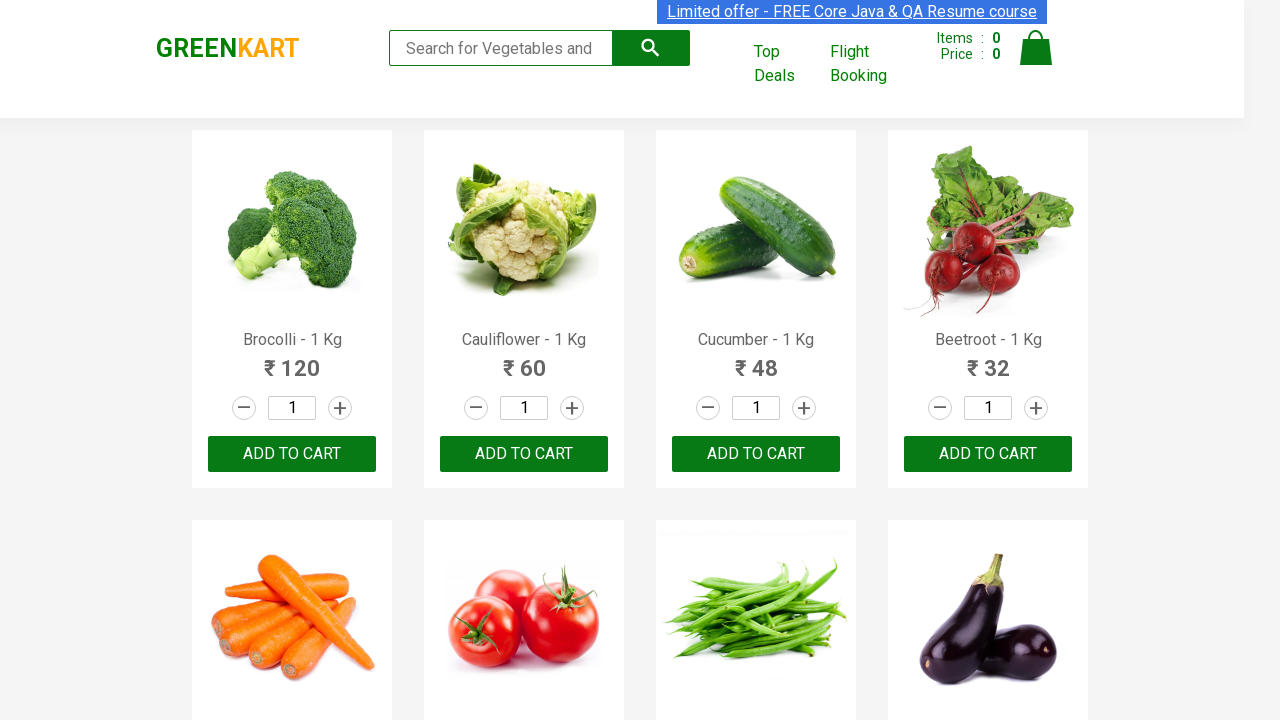

Extracted product name: Brocolli - 1 Kg
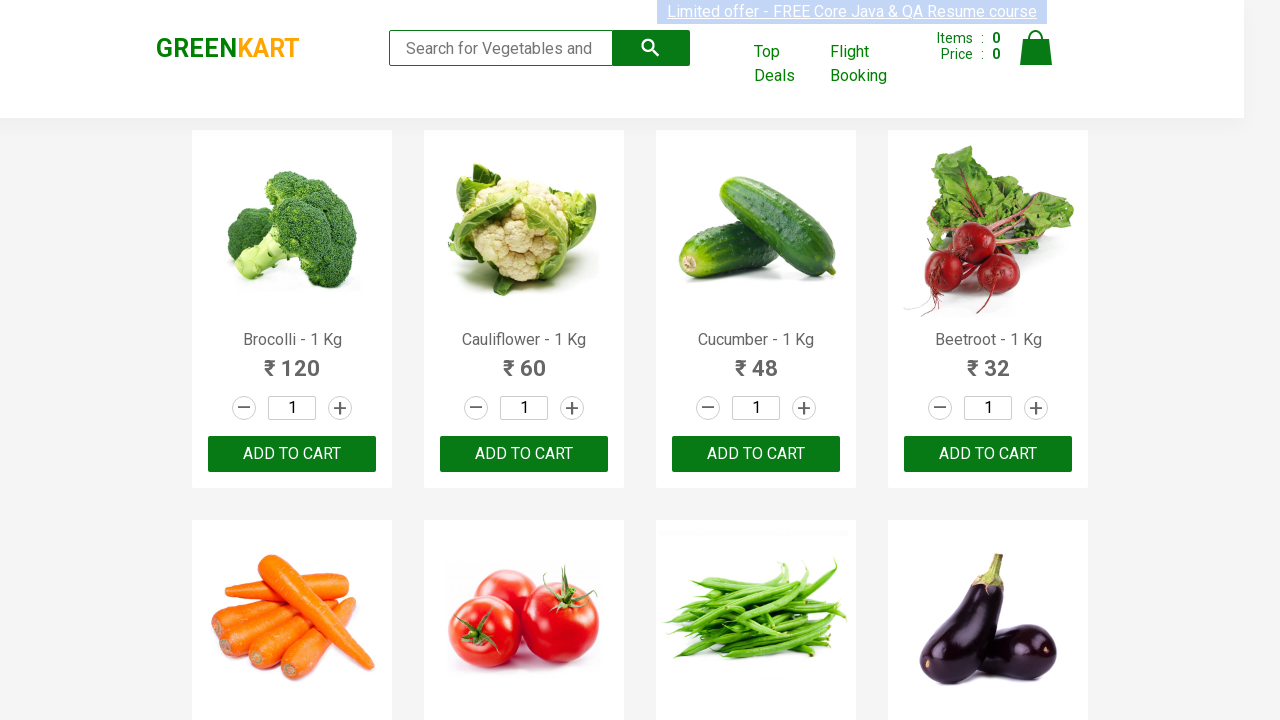

Found ADD TO CART buttons for product 'Brocolli - 1 Kg'
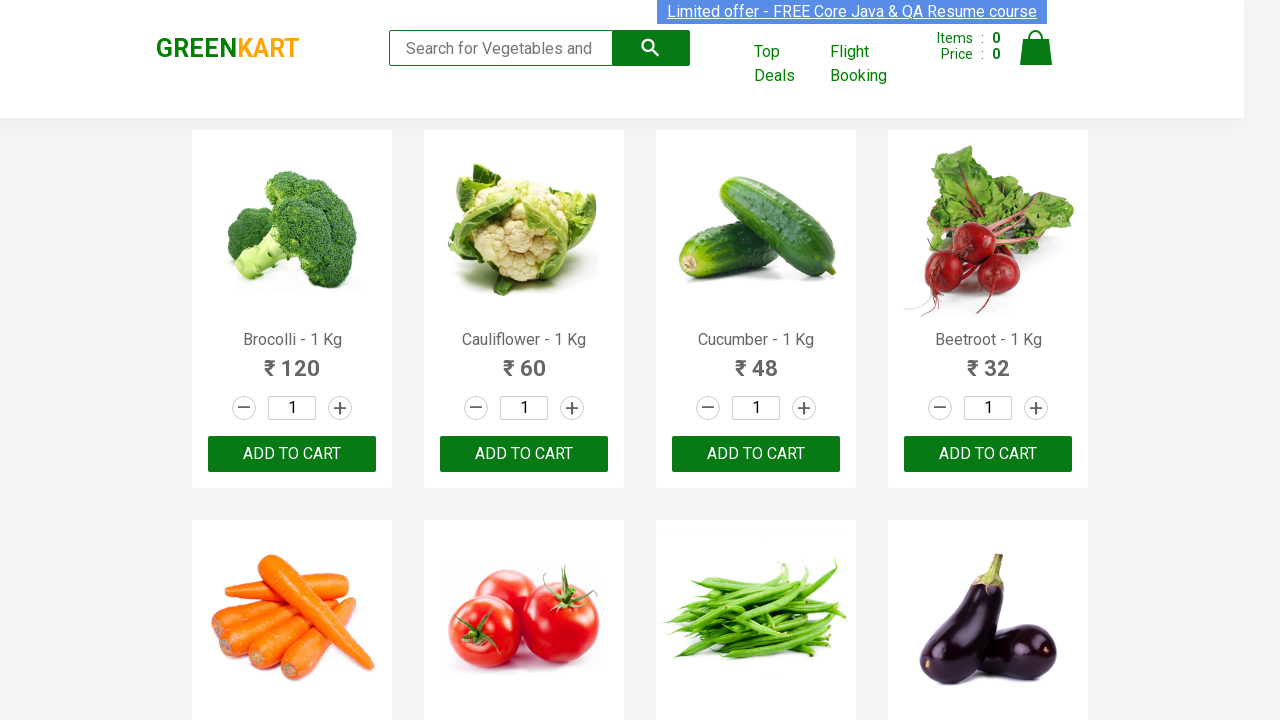

Clicked ADD TO CART button for 'Brocolli - 1 Kg' at (292, 454) on xpath=//button[text()='ADD TO CART'] >> nth=0
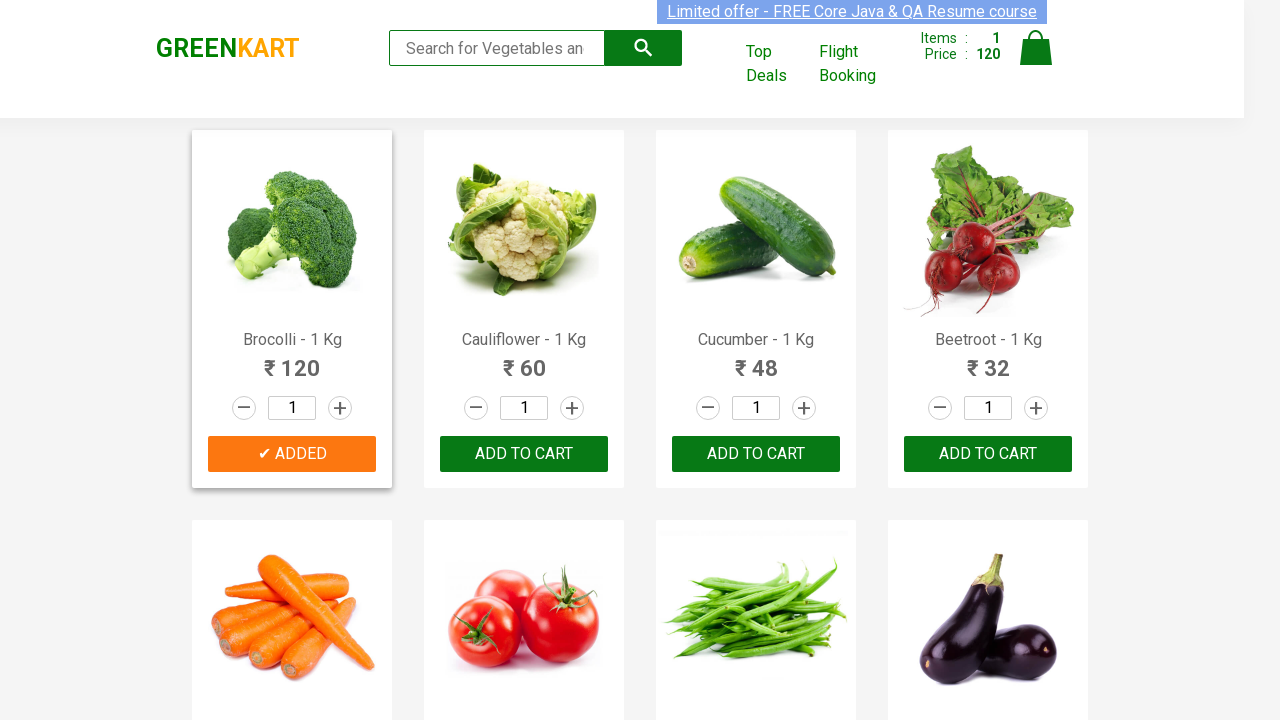

Waited 500ms for UI to update after adding 'Brocolli - 1 Kg' to cart
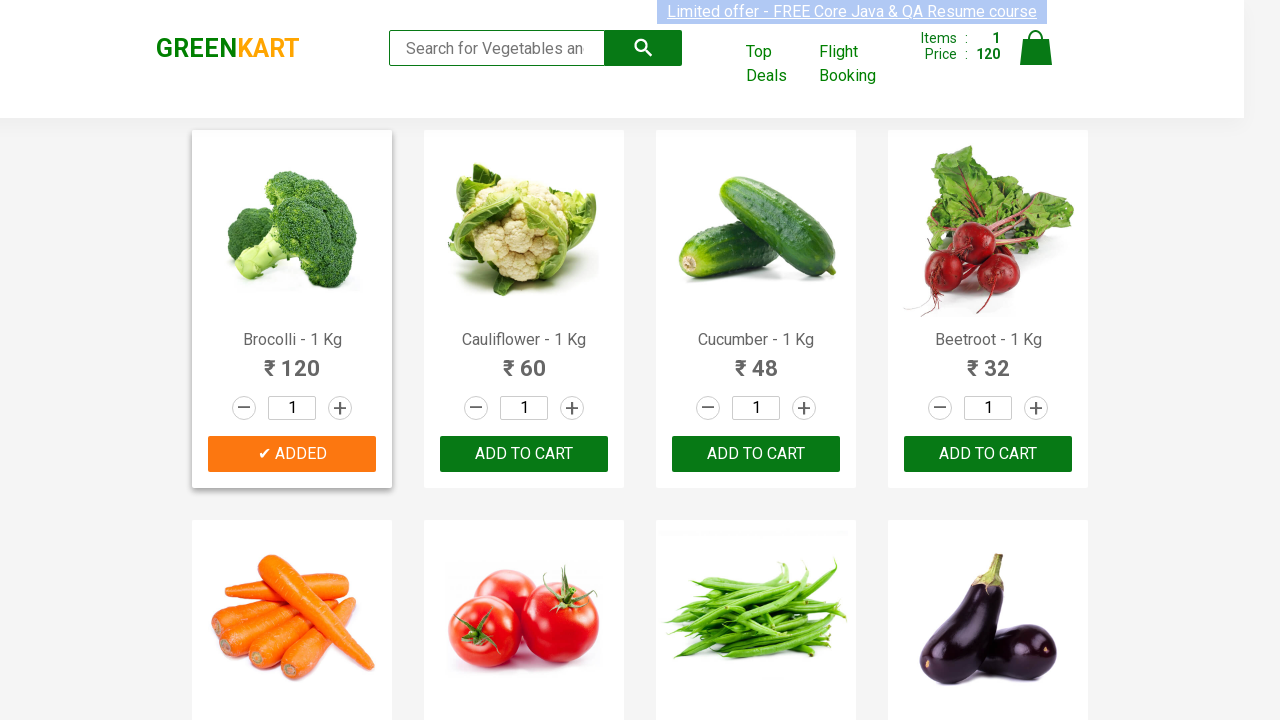

Extracted product name: Cauliflower - 1 Kg
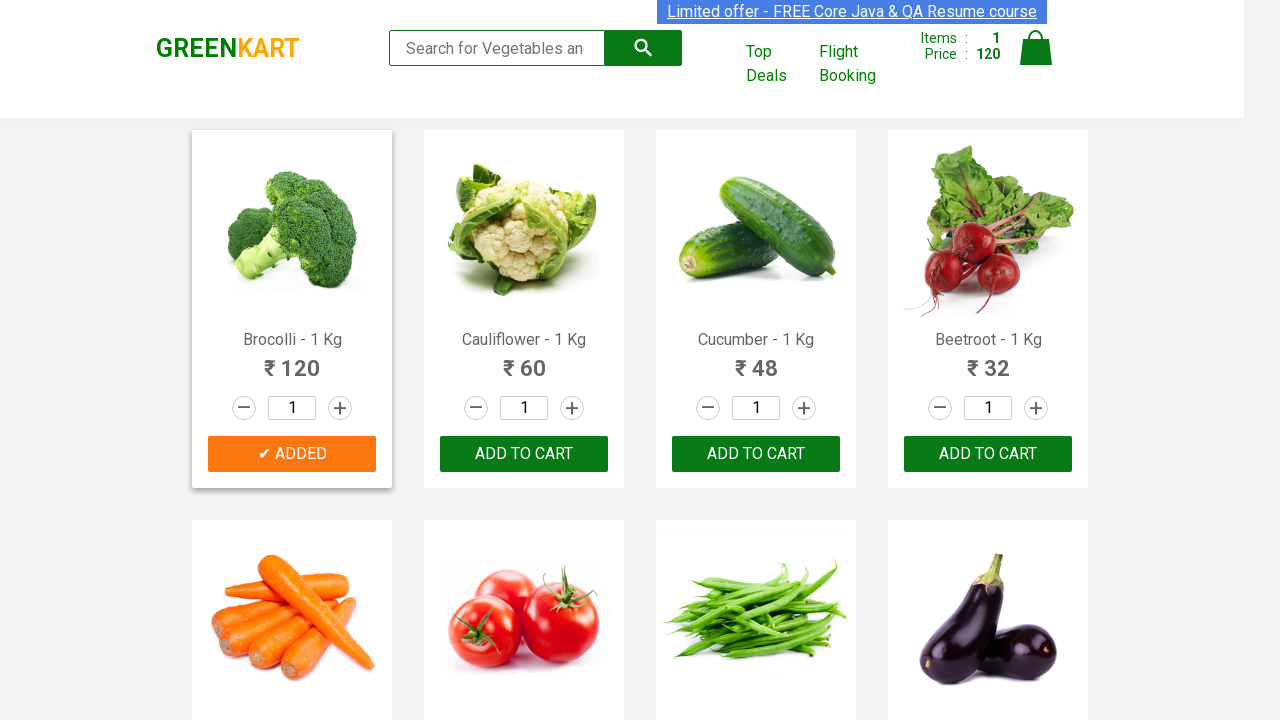

Extracted product name: Cucumber - 1 Kg
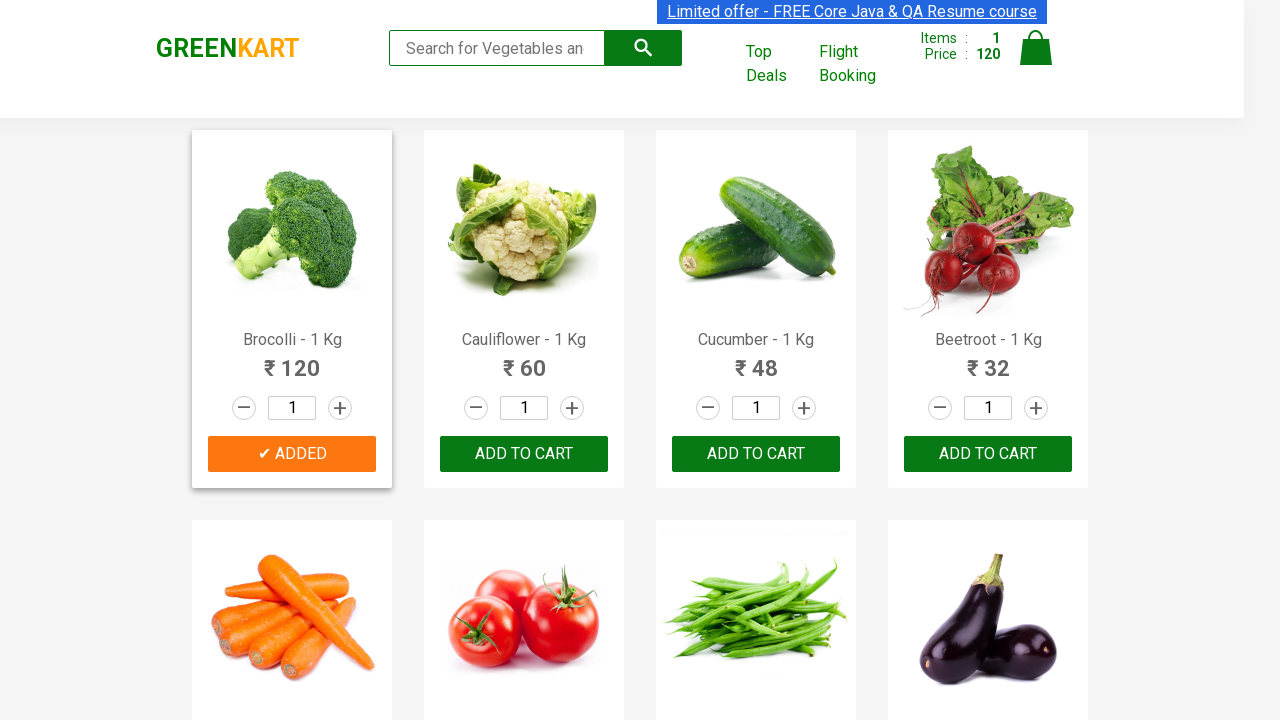

Found ADD TO CART buttons for product 'Cucumber - 1 Kg'
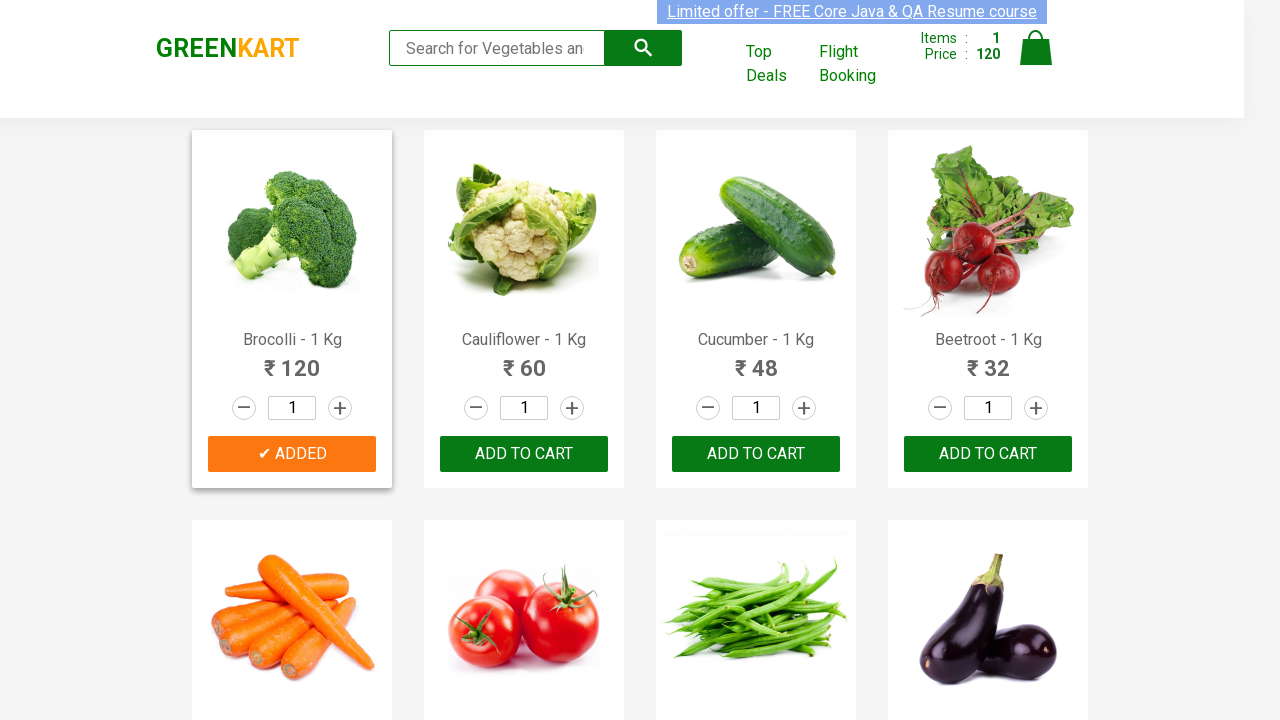

Clicked ADD TO CART button for 'Cucumber - 1 Kg' at (988, 454) on xpath=//button[text()='ADD TO CART'] >> nth=2
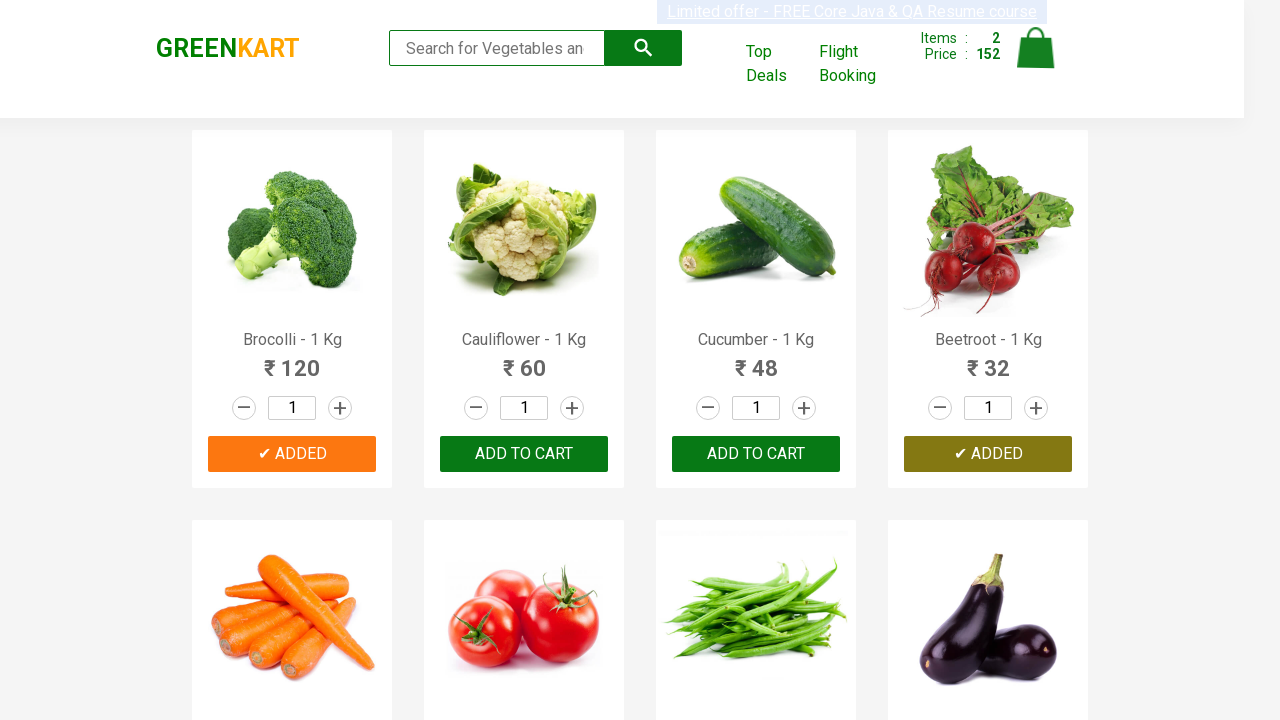

Waited 500ms for UI to update after adding 'Cucumber - 1 Kg' to cart
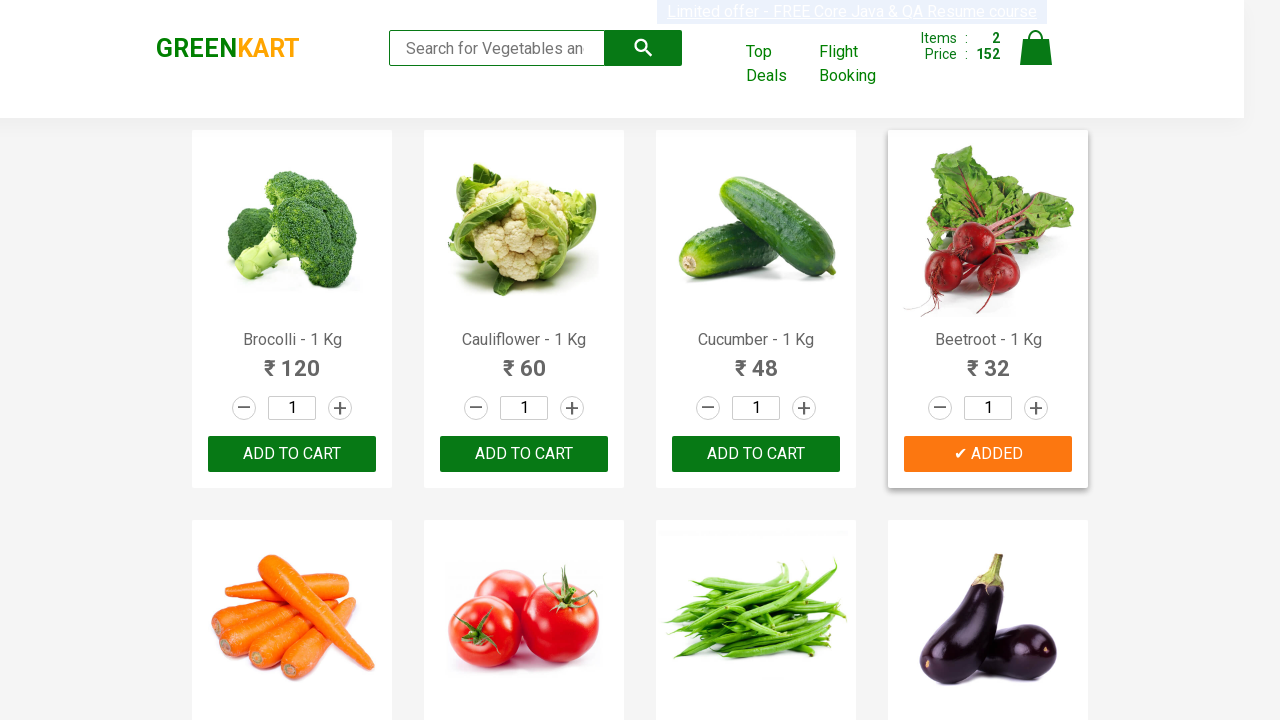

Extracted product name: Beetroot - 1 Kg
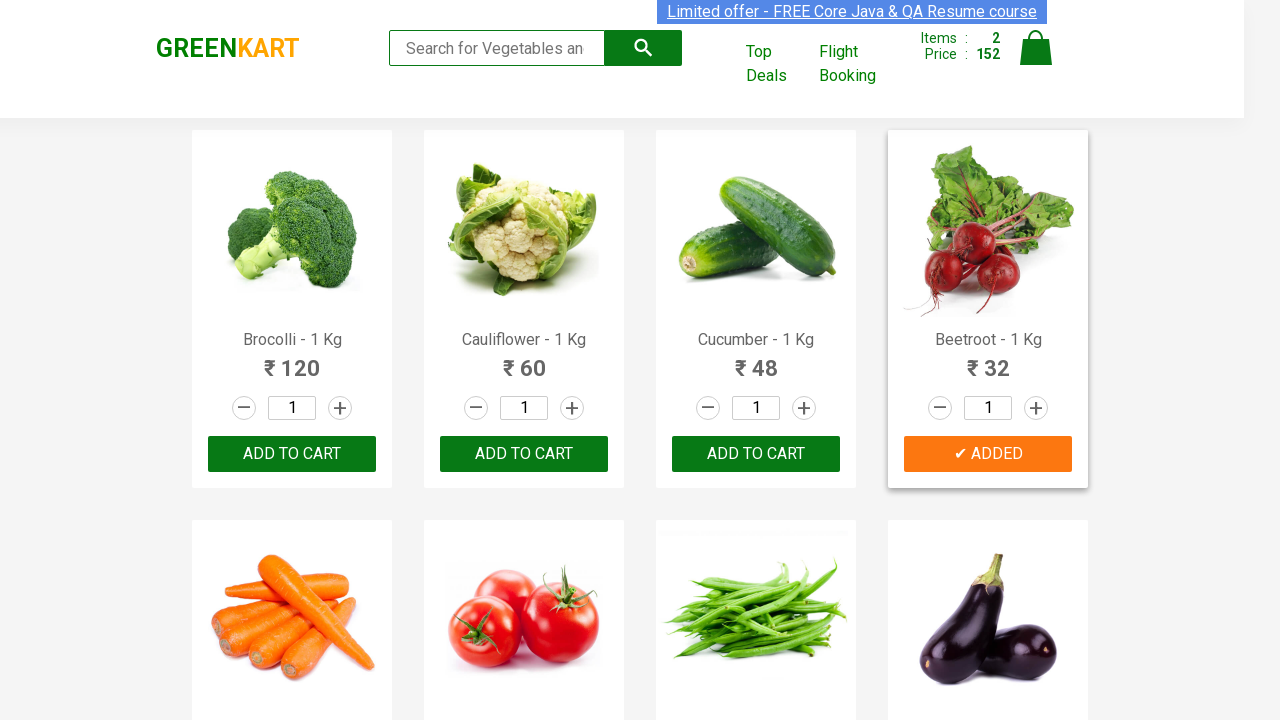

Extracted product name: Carrot - 1 Kg
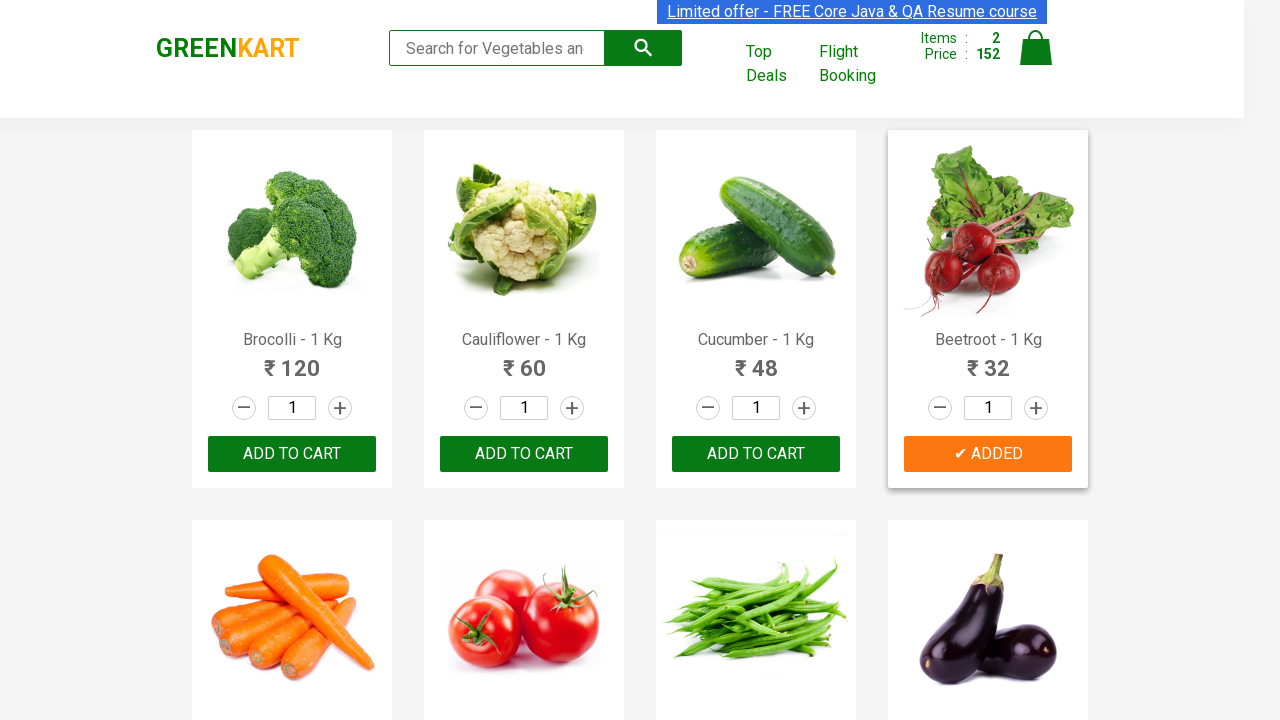

Extracted product name: Tomato - 1 Kg
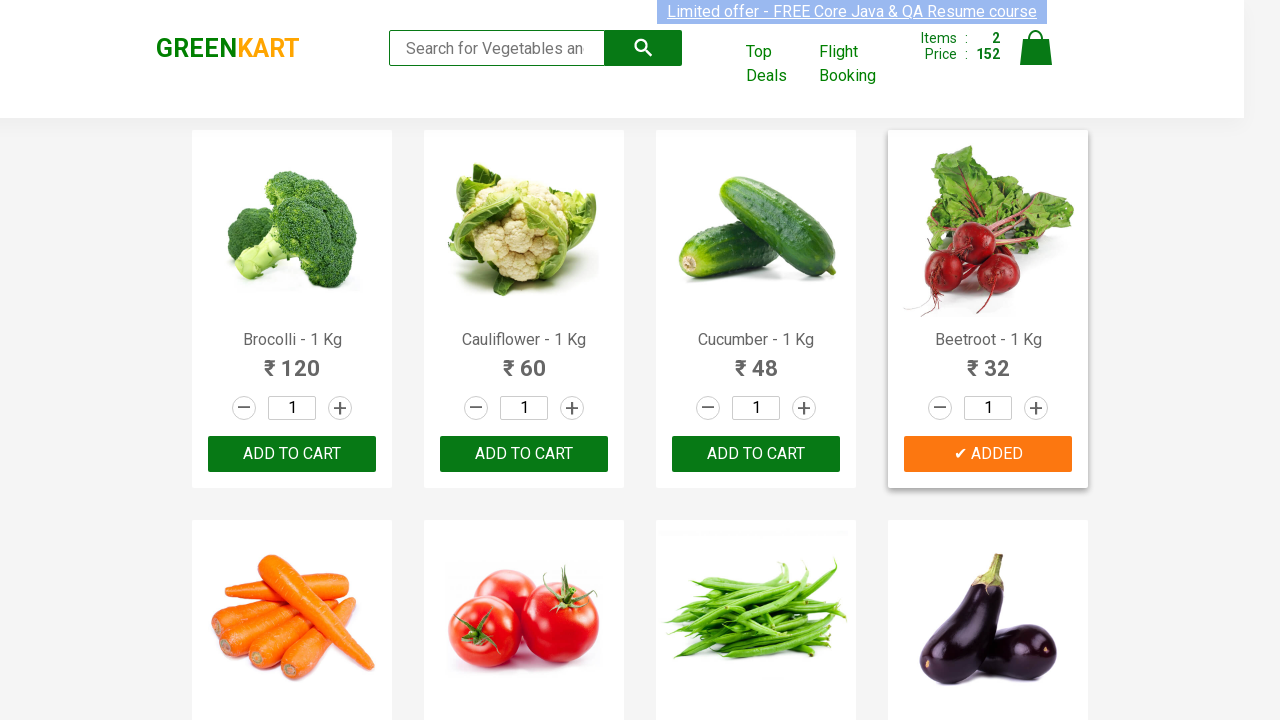

Extracted product name: Beans - 1 Kg
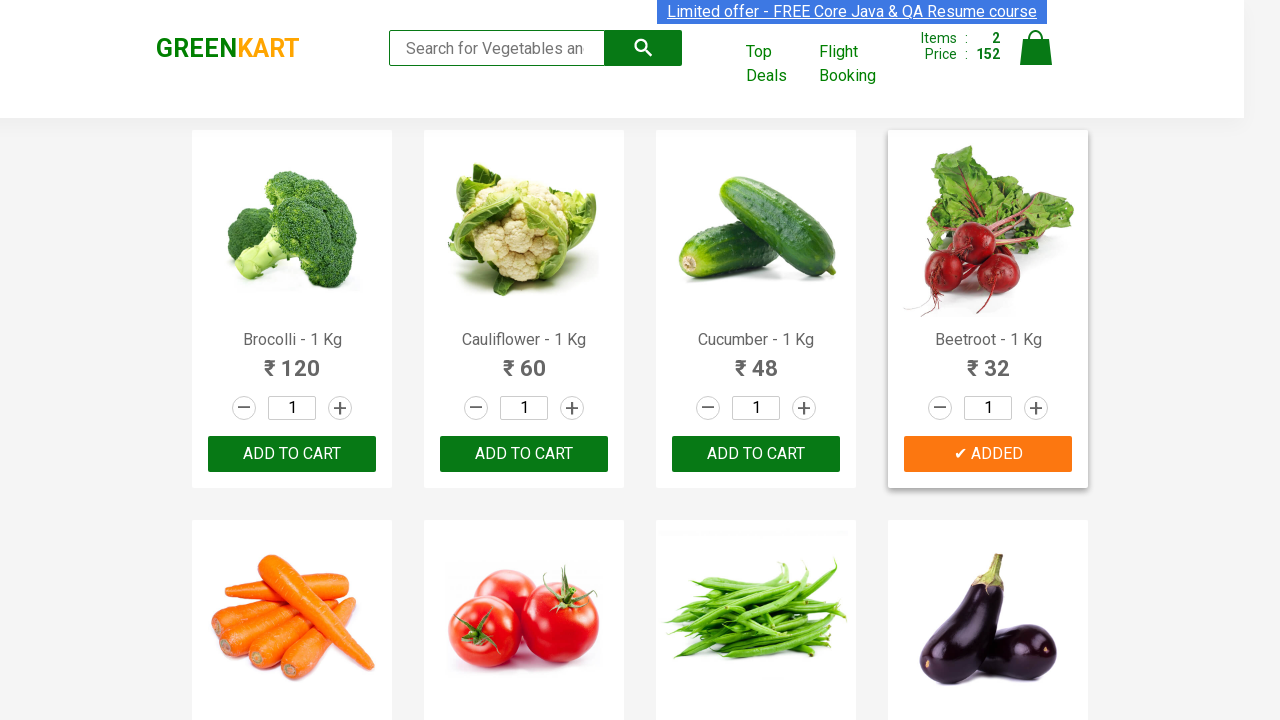

Extracted product name: Brinjal - 1 Kg
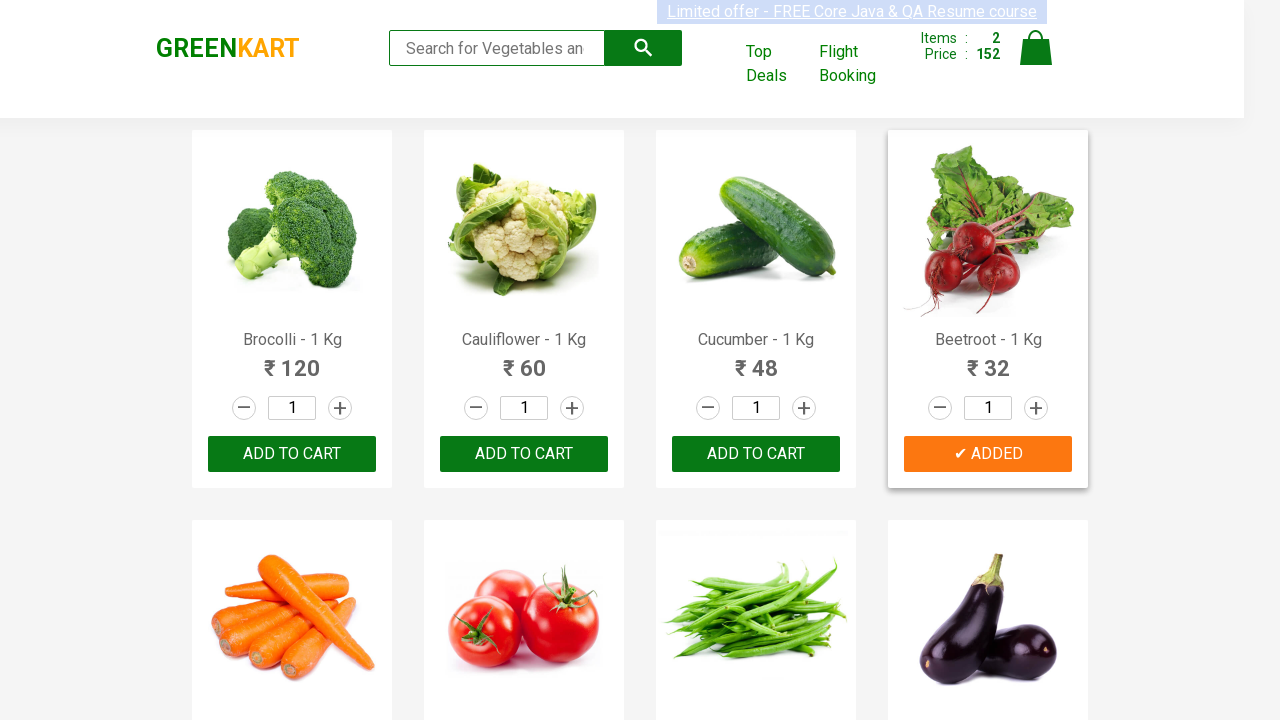

Extracted product name: Capsicum
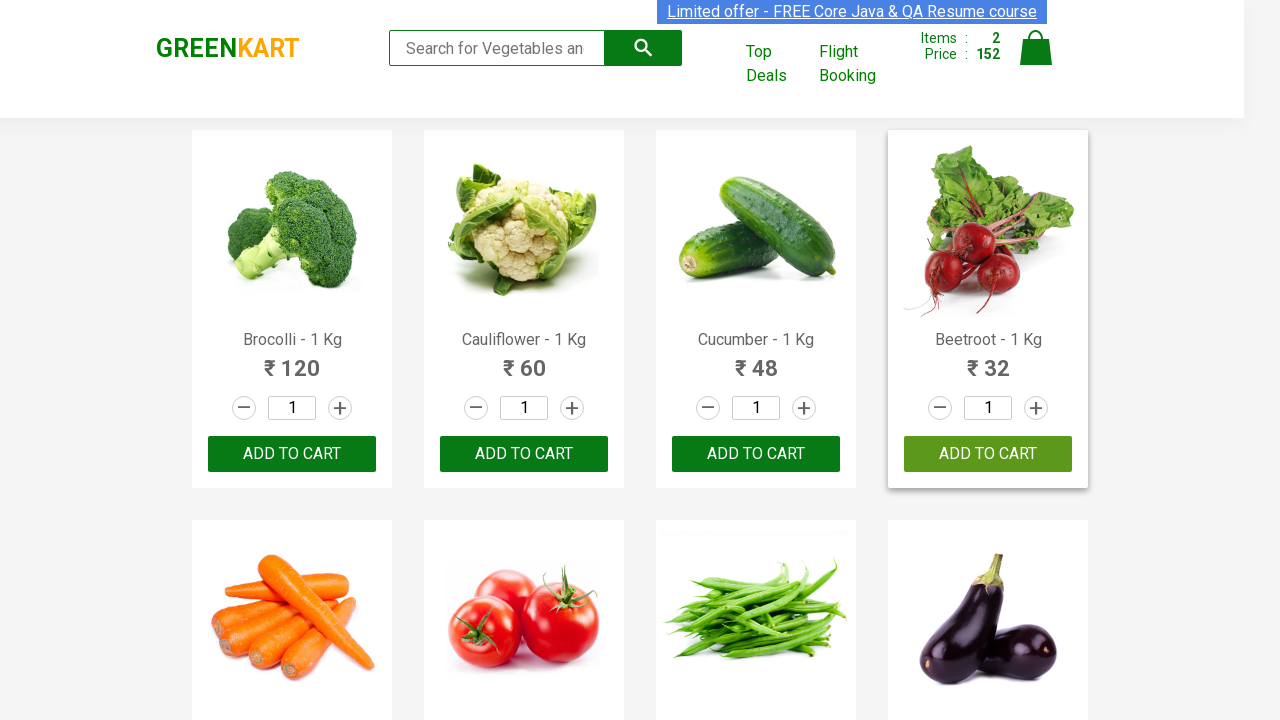

Extracted product name: Mushroom - 1 Kg
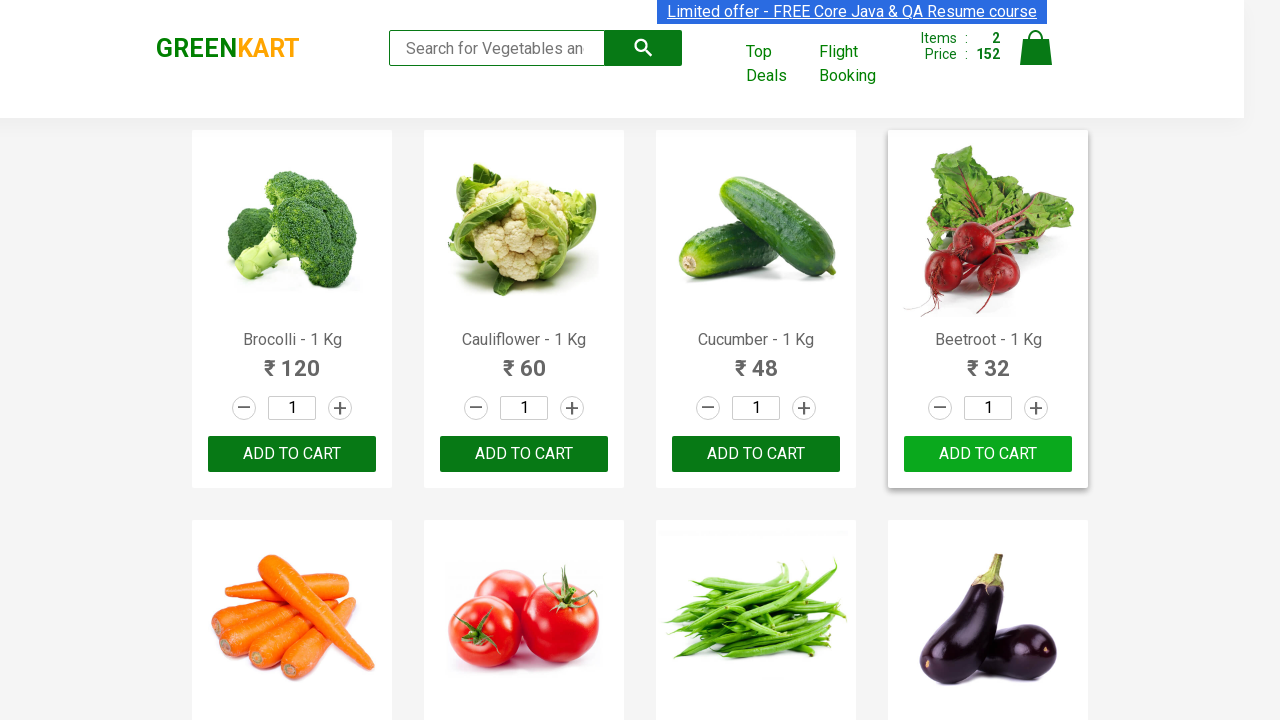

Extracted product name: Potato - 1 Kg
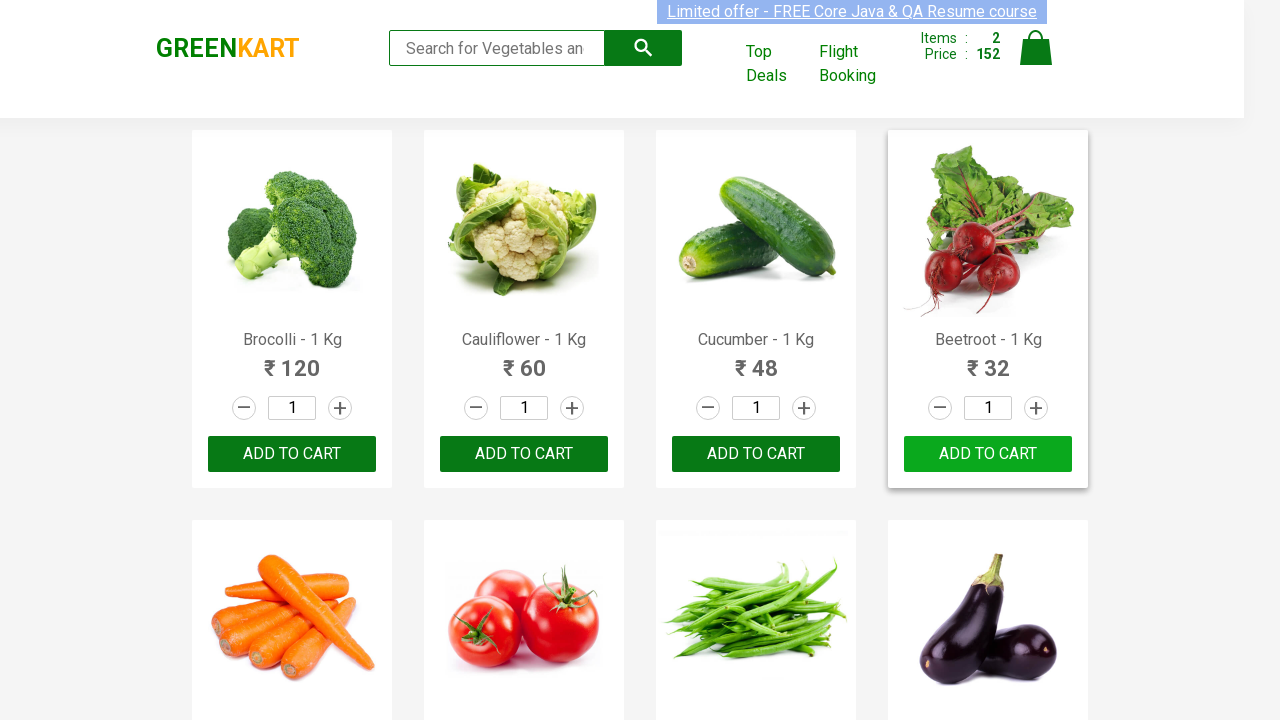

Extracted product name: Pumpkin - 1 Kg
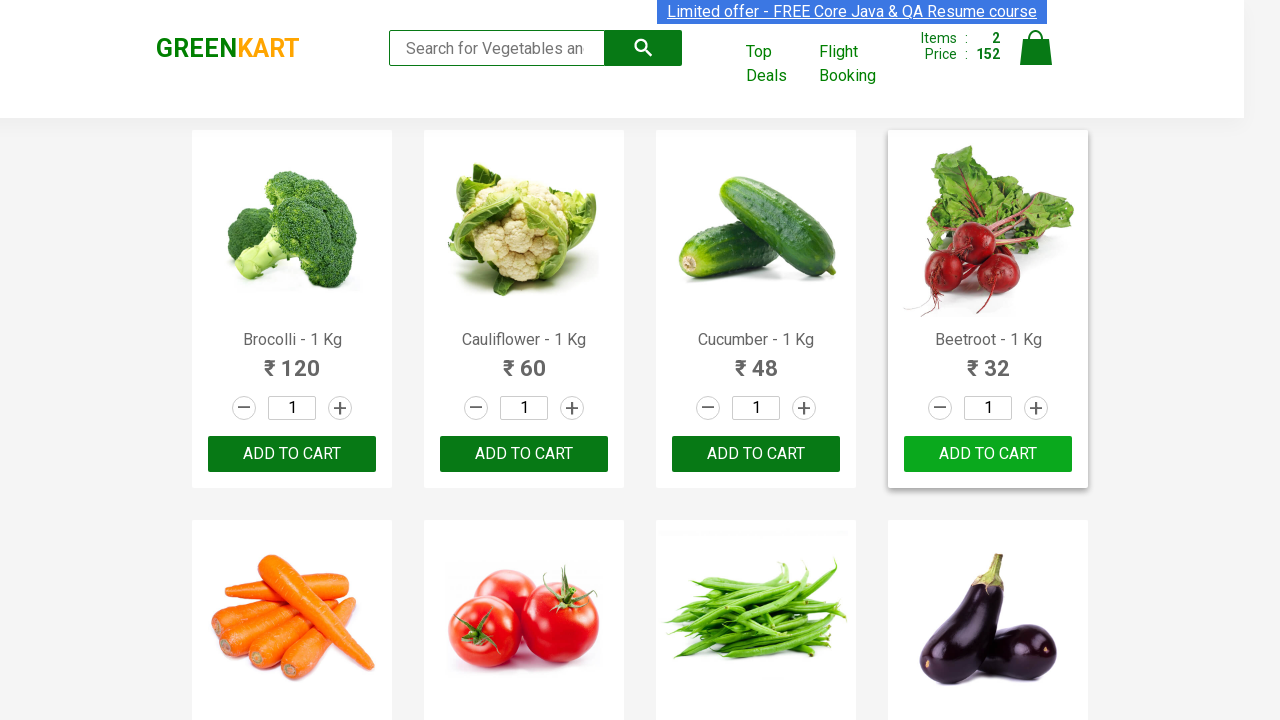

Extracted product name: Corn - 1 Kg
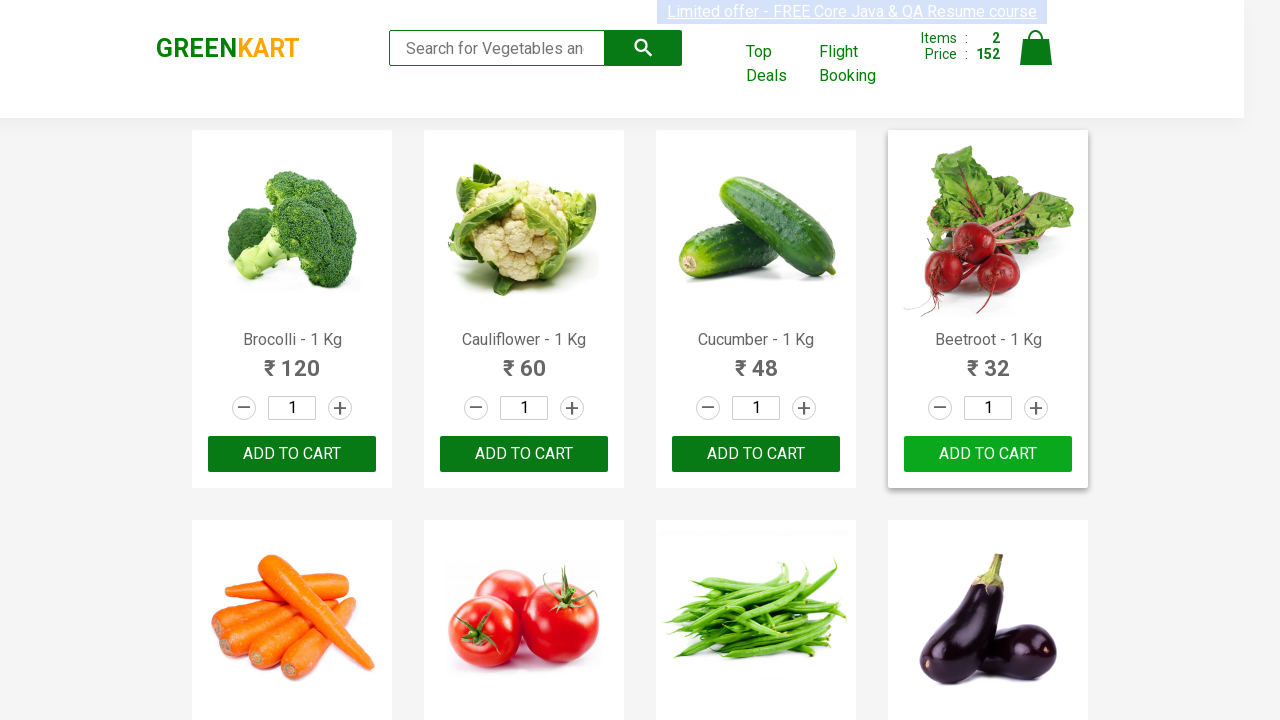

Extracted product name: Onion - 1 Kg
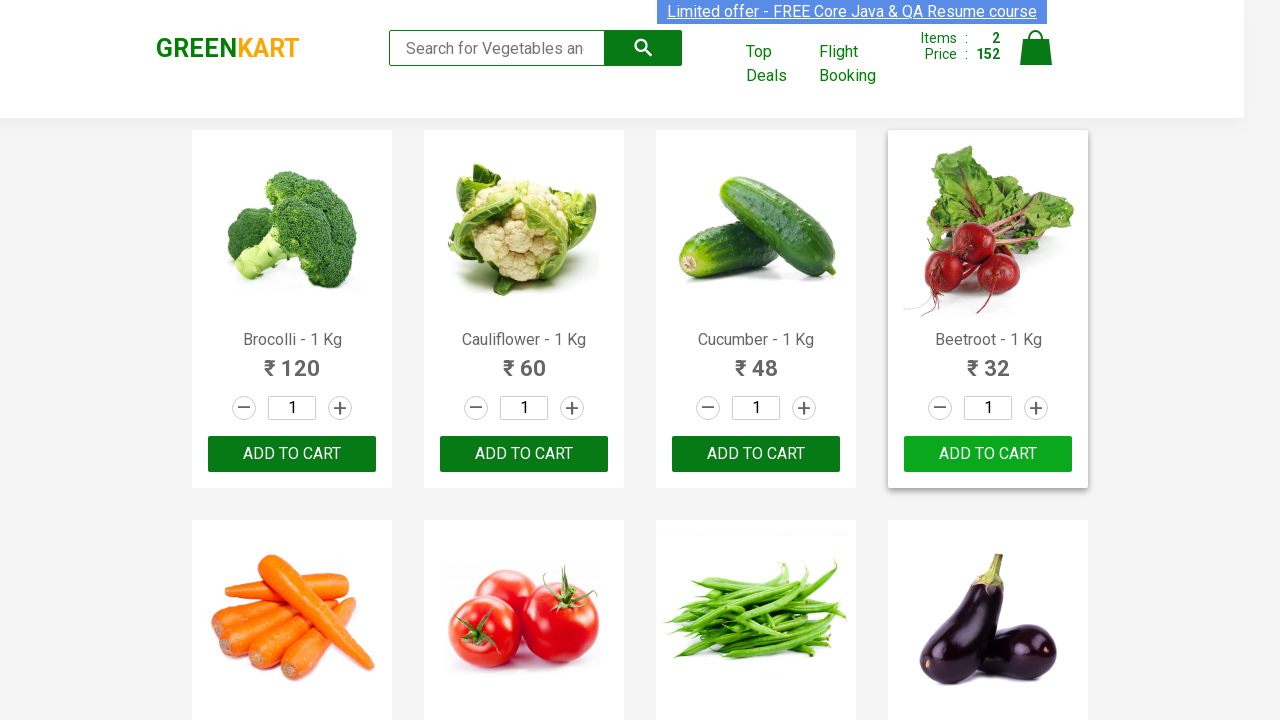

Extracted product name: Apple - 1 Kg
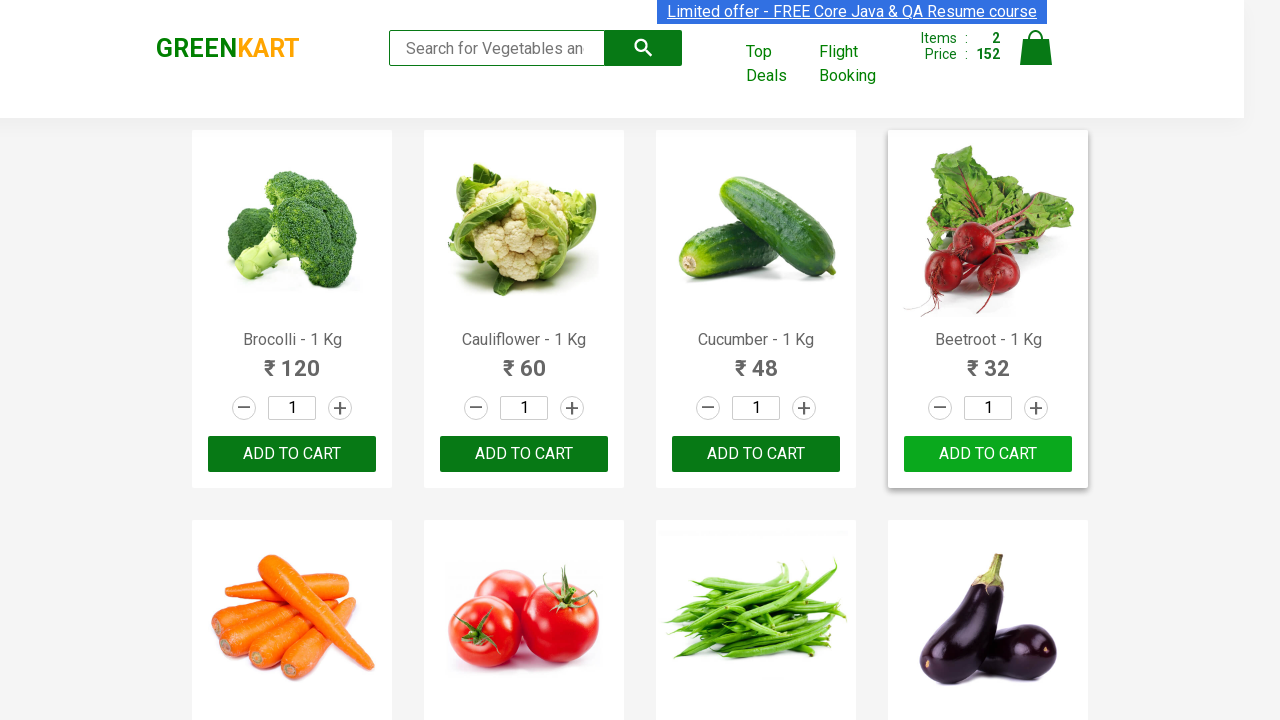

Extracted product name: Banana - 1 Kg
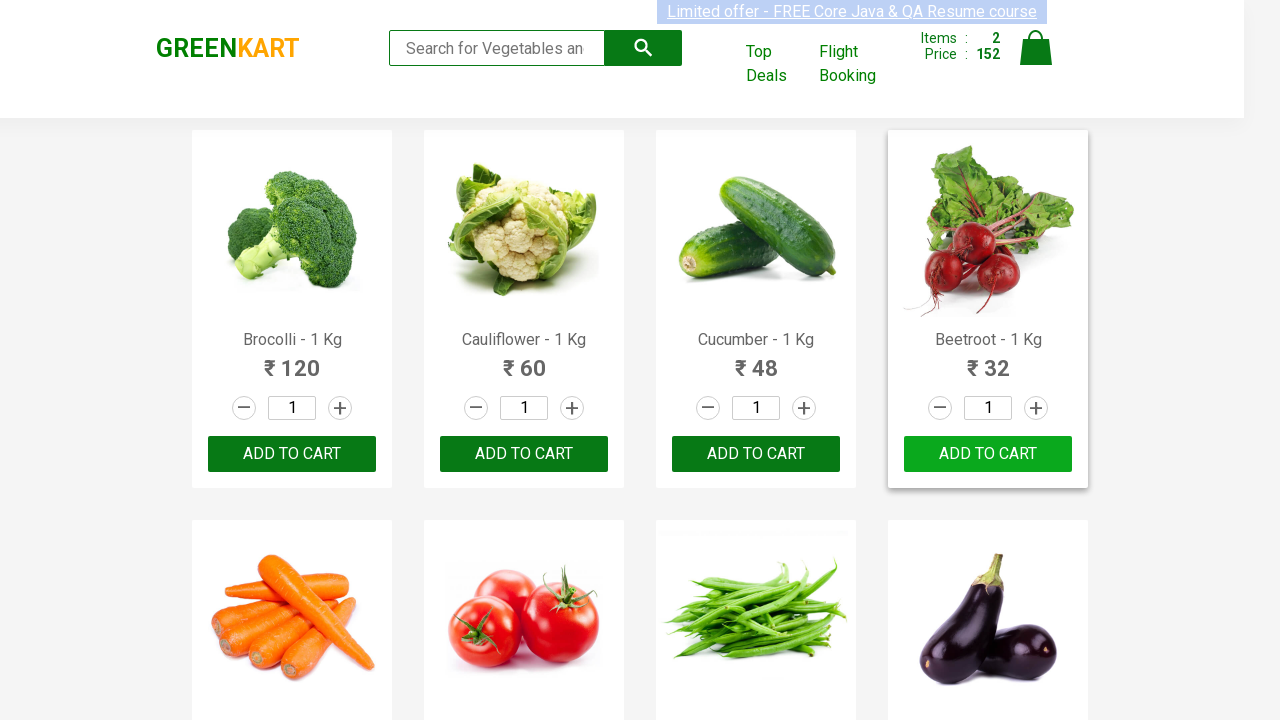

Extracted product name: Grapes - 1 Kg
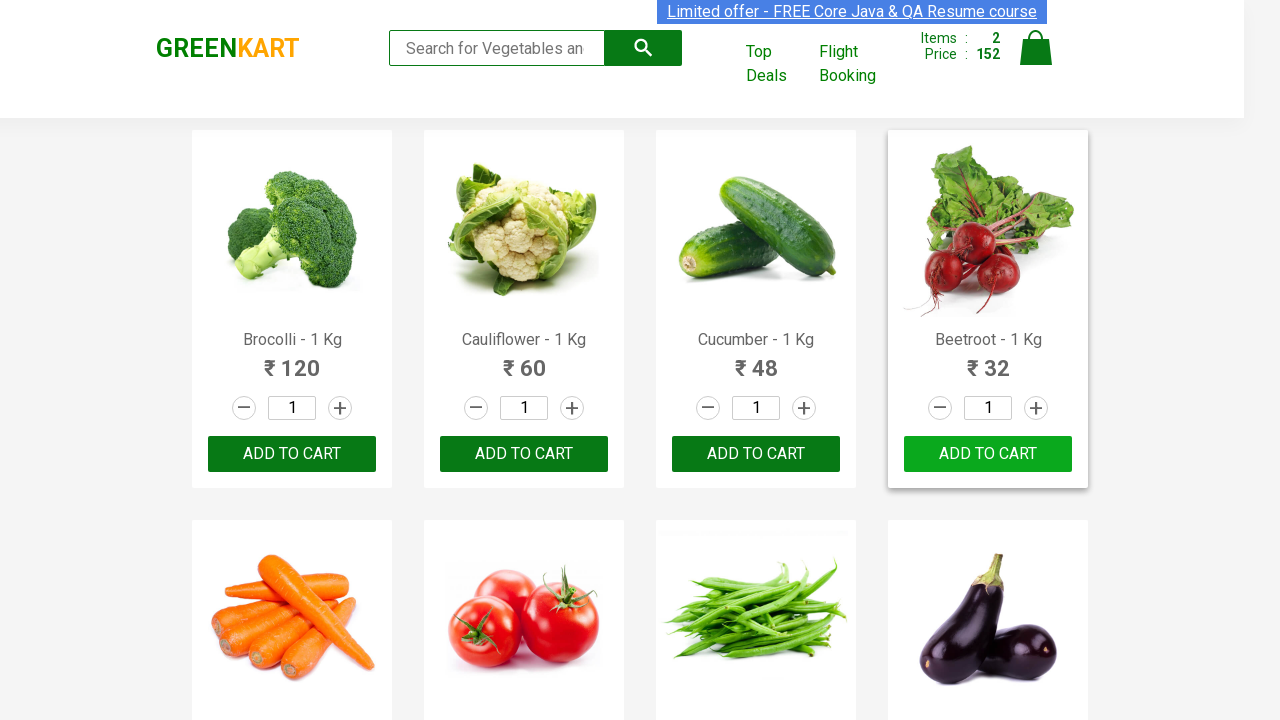

Extracted product name: Mango - 1 Kg
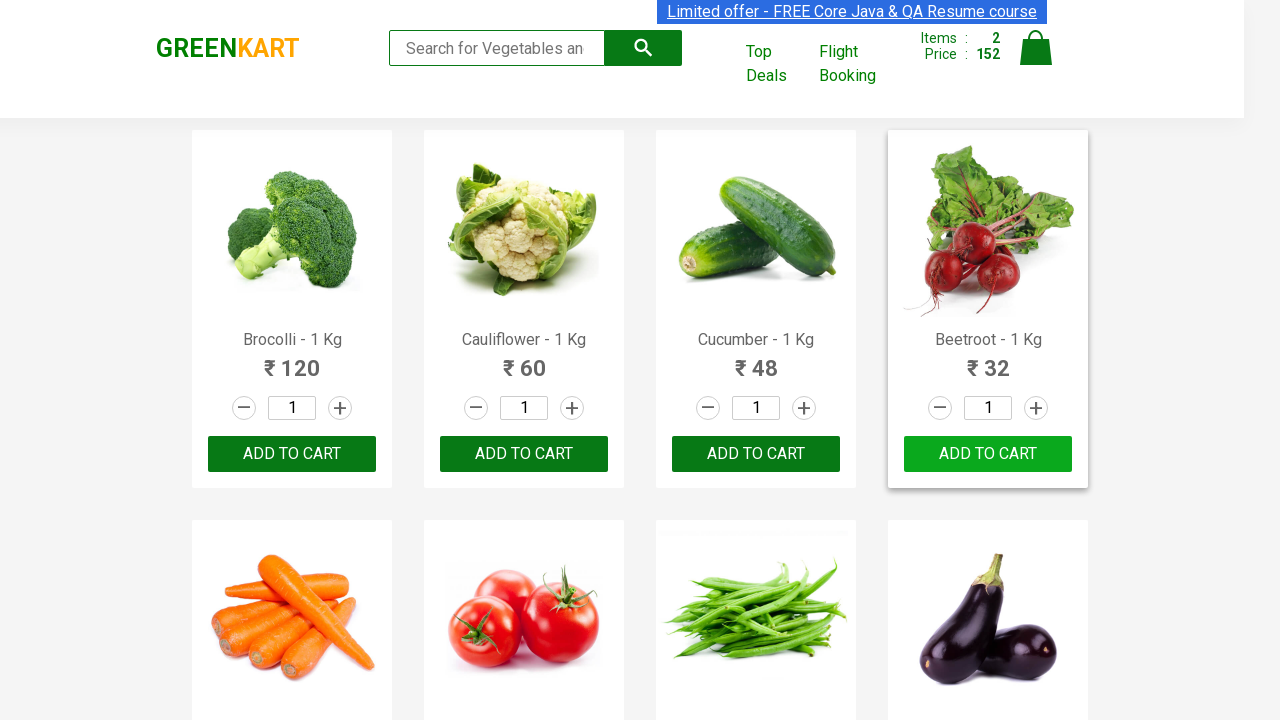

Extracted product name: Musk Melon - 1 Kg
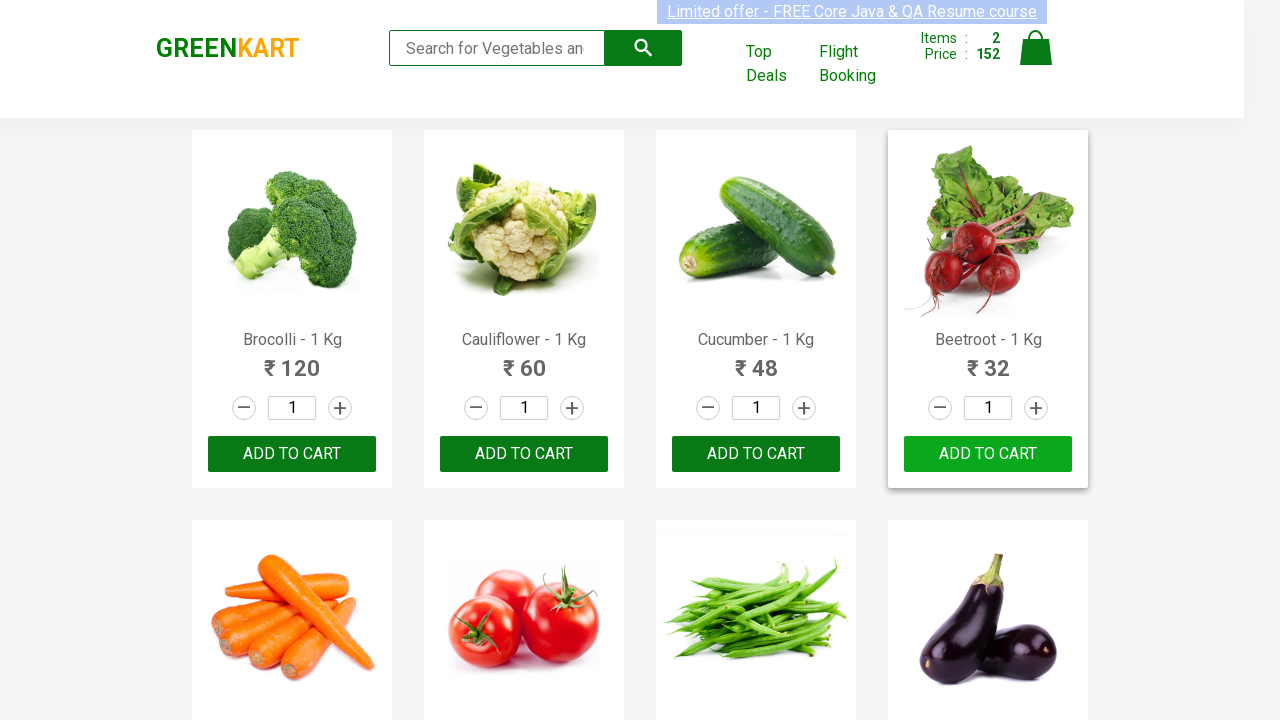

Extracted product name: Orange - 1 Kg
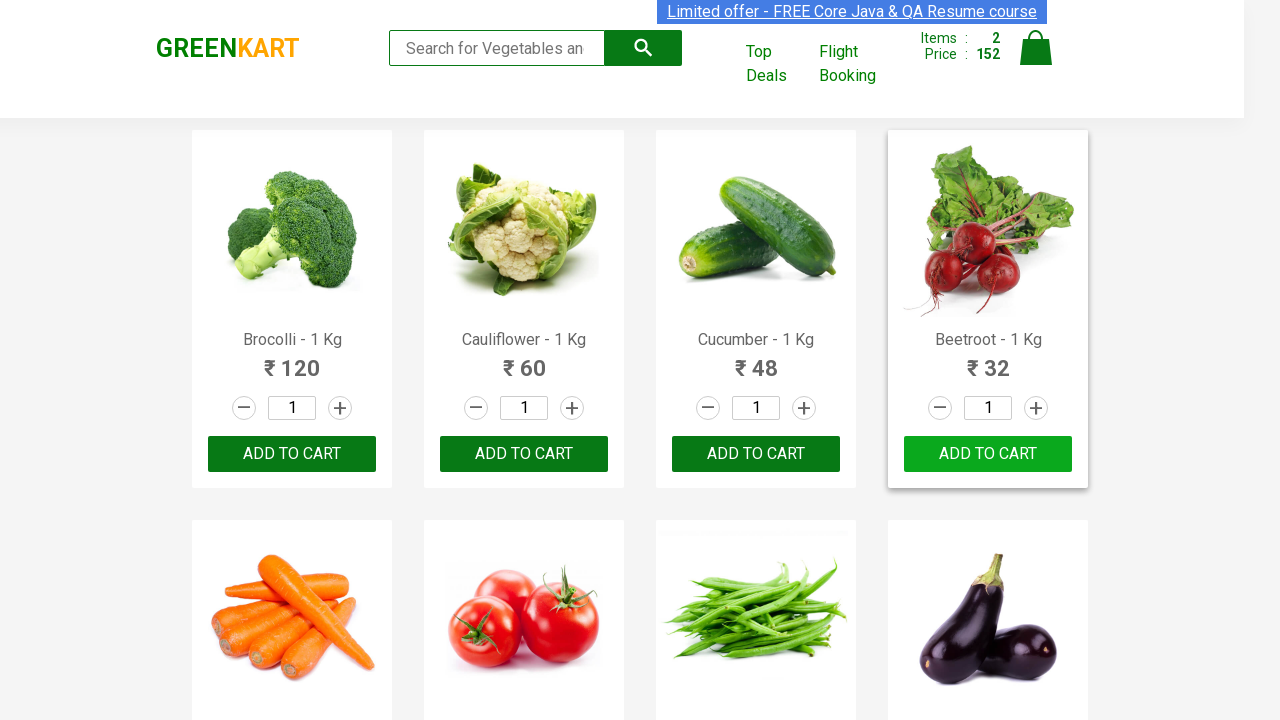

Extracted product name: Pears - 1 Kg
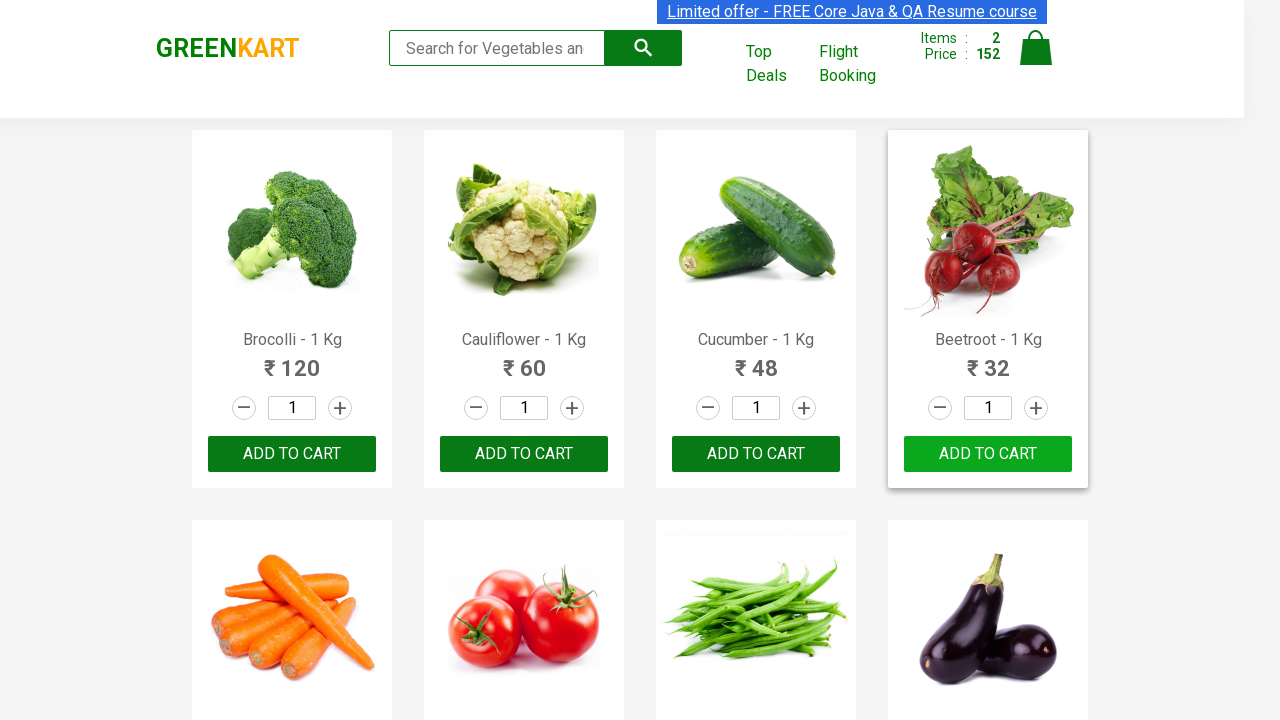

Extracted product name: Pomegranate - 1 Kg
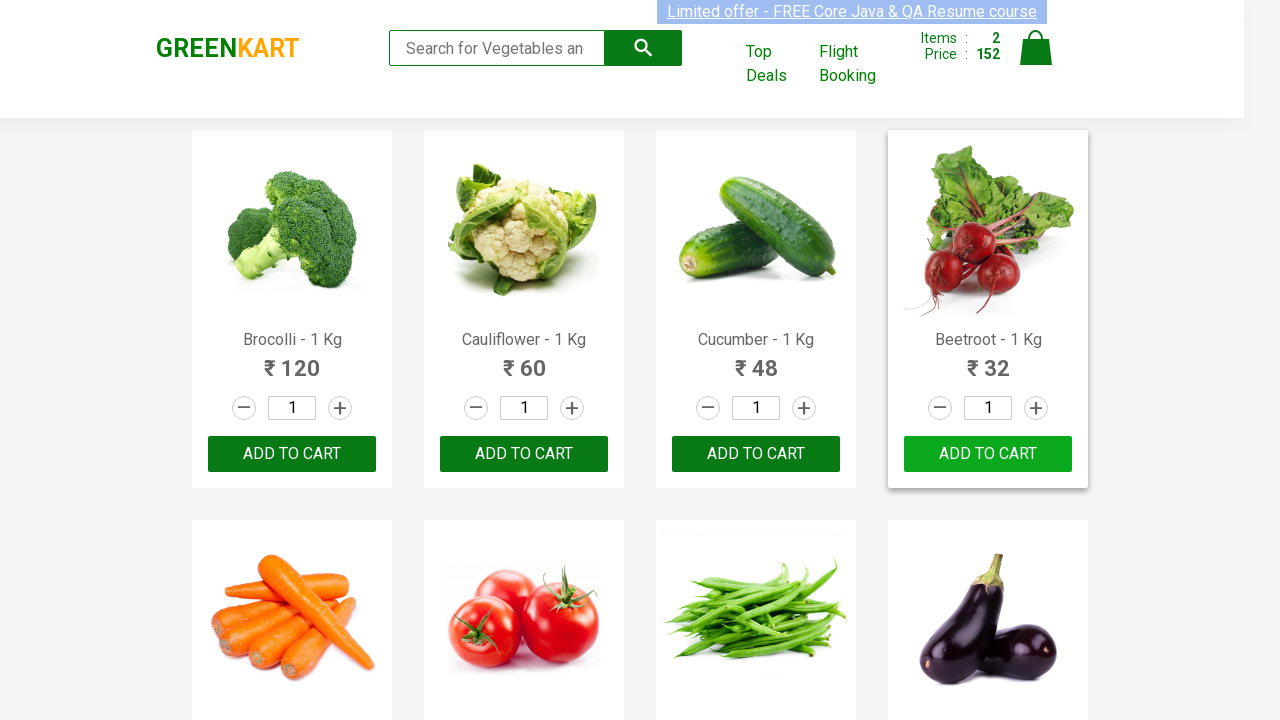

Extracted product name: Raspberry - 1/4 Kg
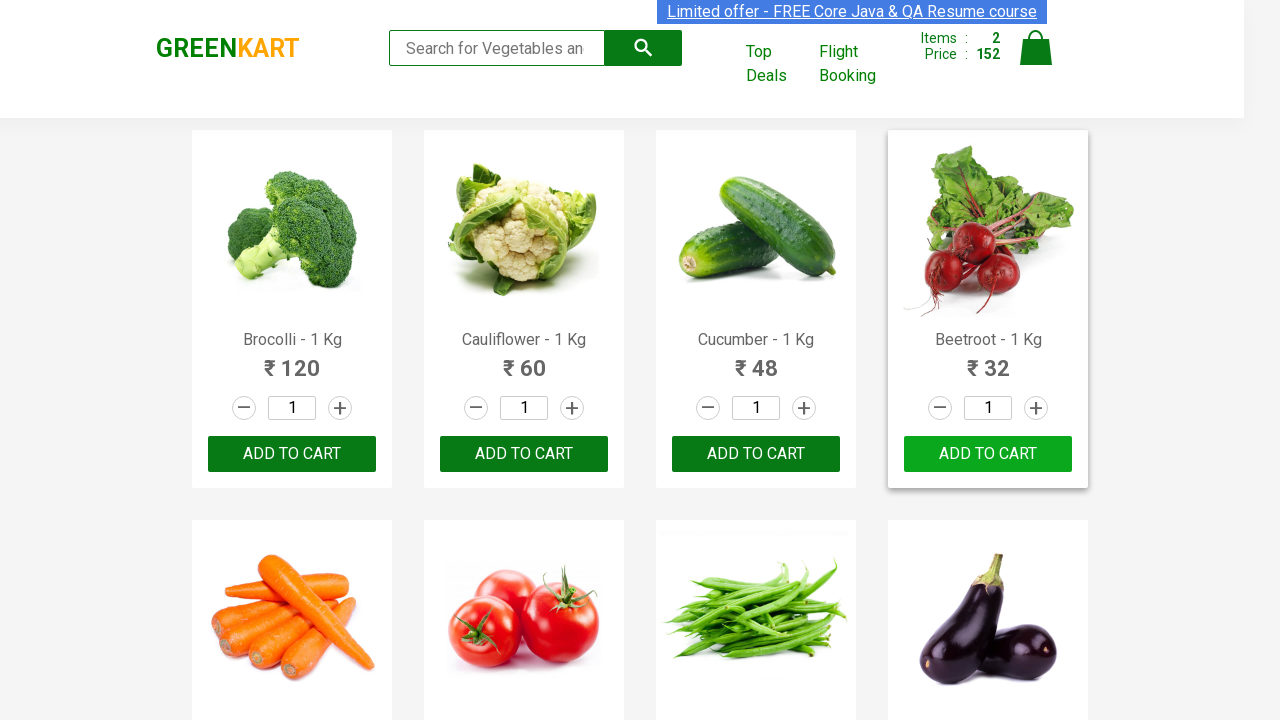

Extracted product name: Strawberry - 1/4 Kg
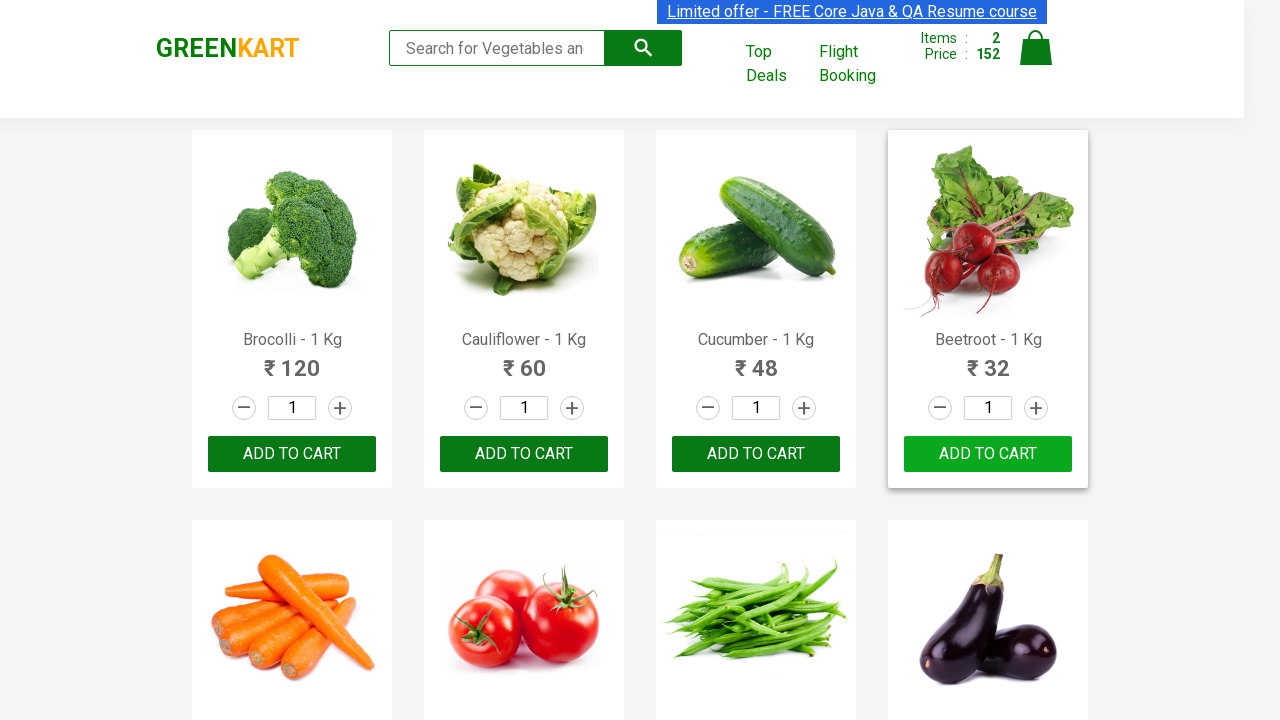

Extracted product name: Water Melon - 1 Kg
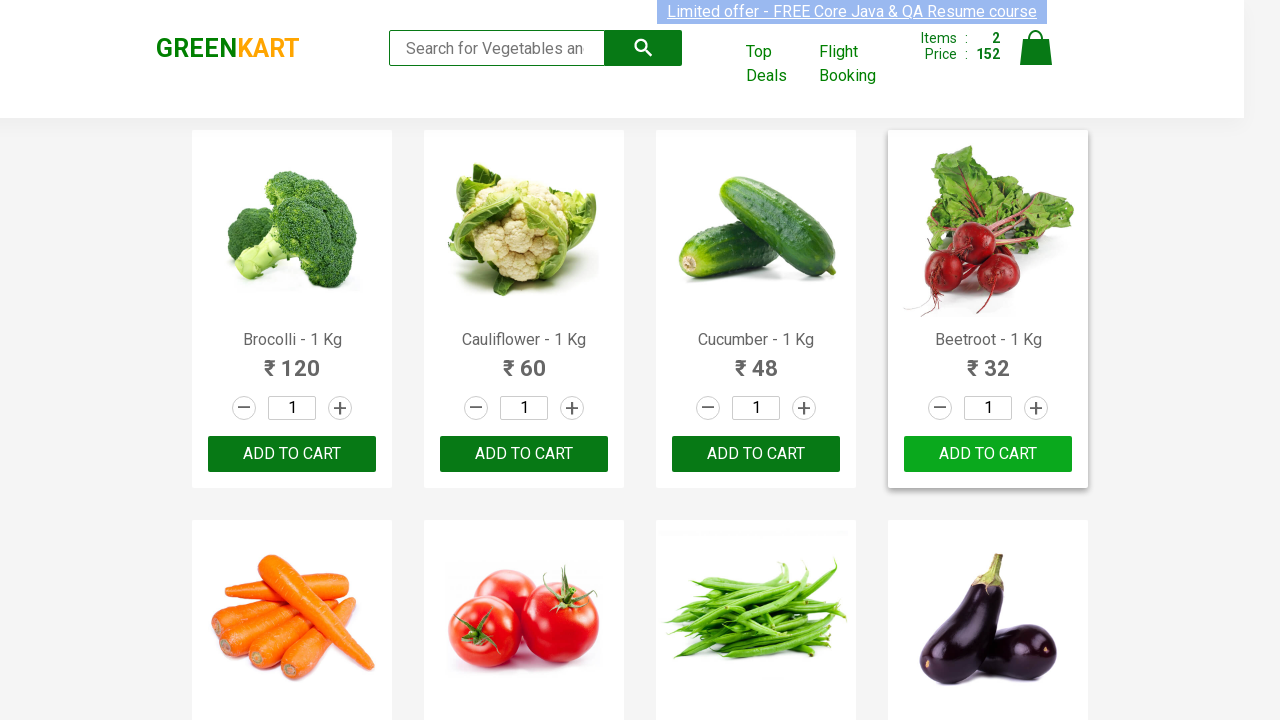

Extracted product name: Almonds - 1/4 Kg
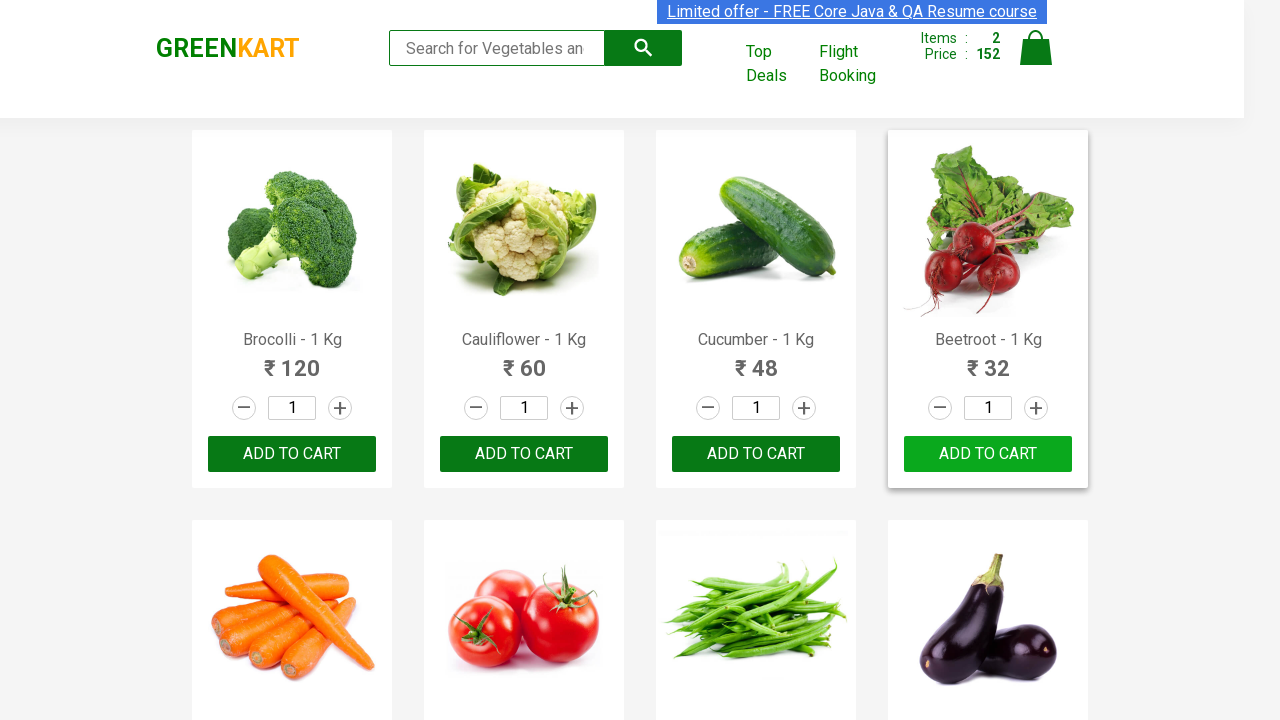

Extracted product name: Pista - 1/4 Kg
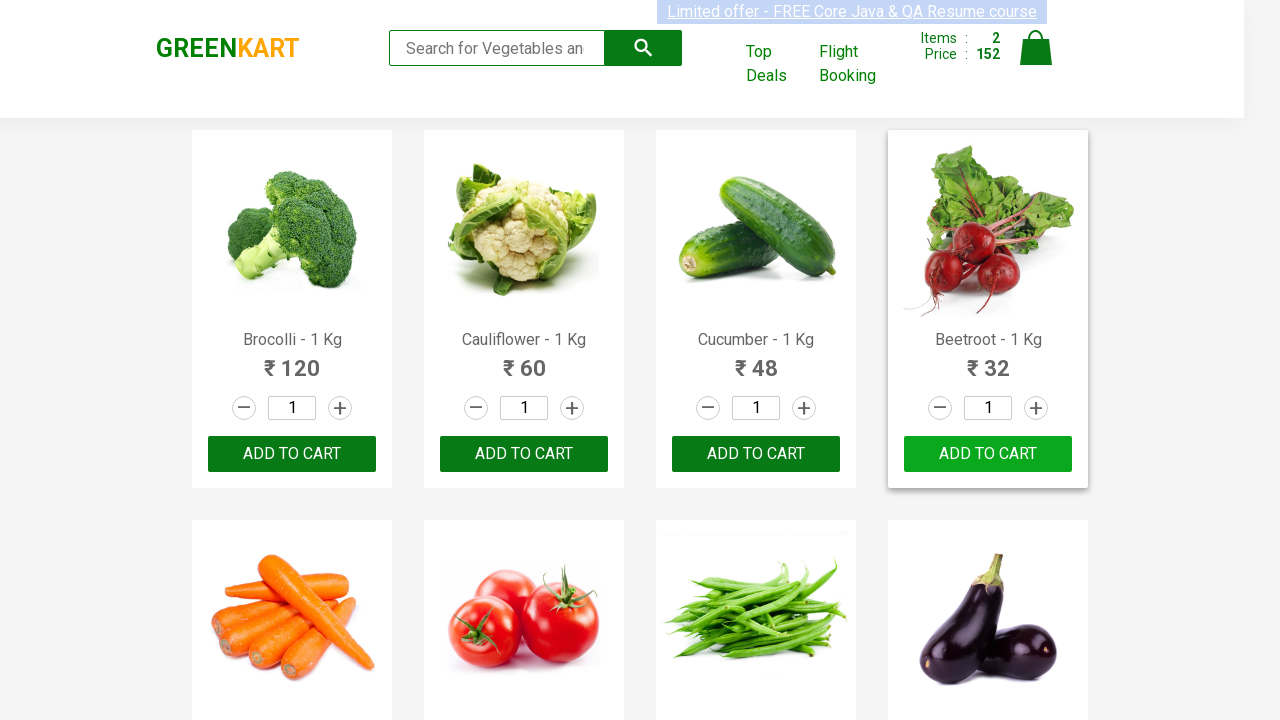

Extracted product name: Nuts Mixture - 1 Kg
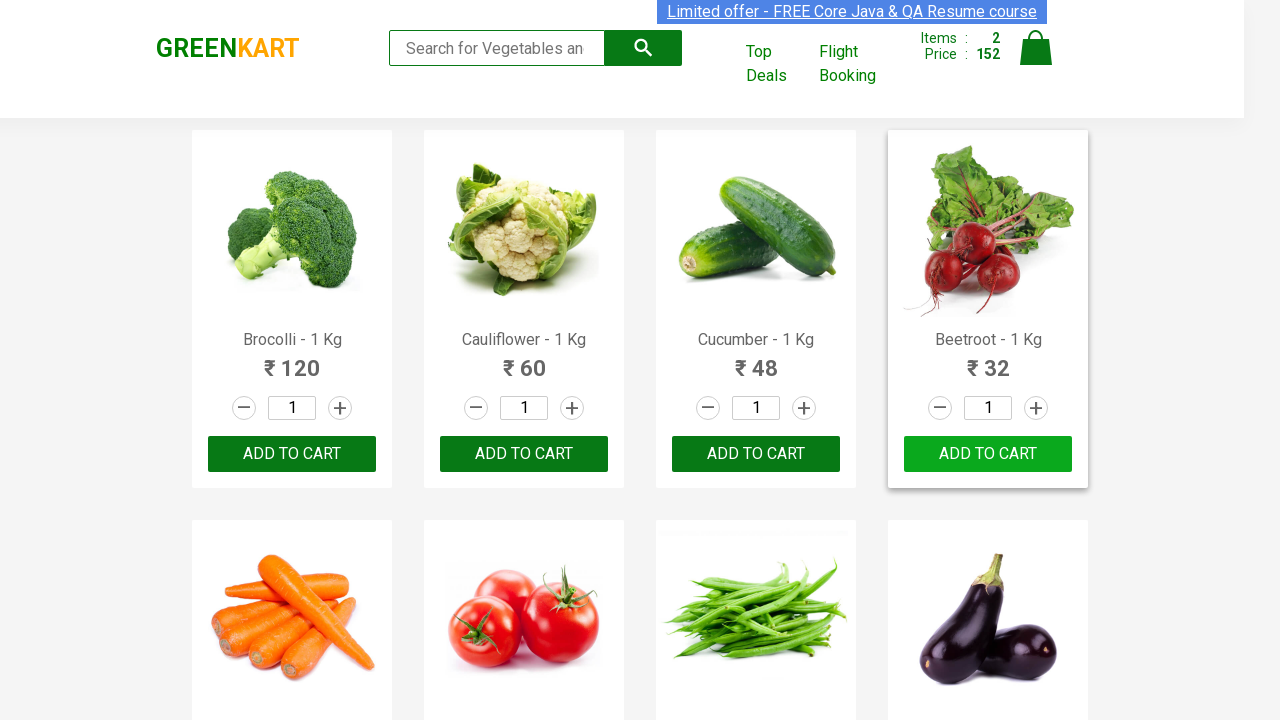

Extracted product name: Cashews - 1 Kg
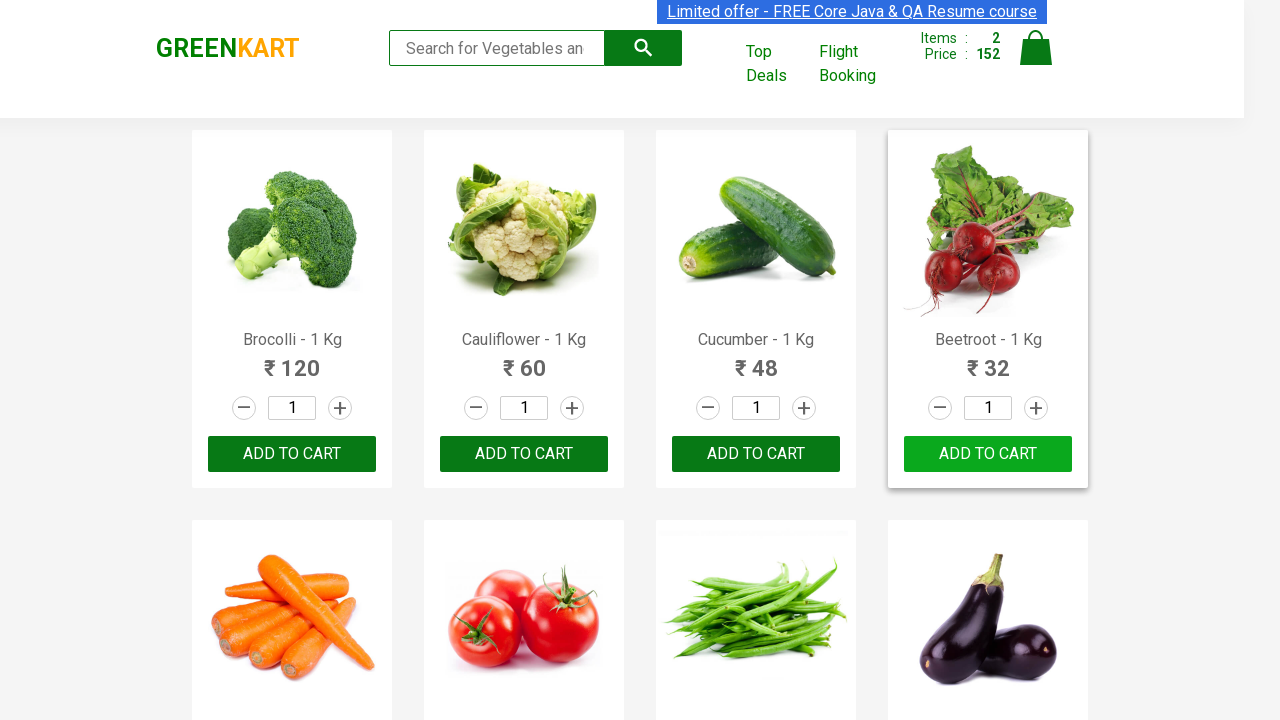

Extracted product name: Walnuts - 1/4 Kg
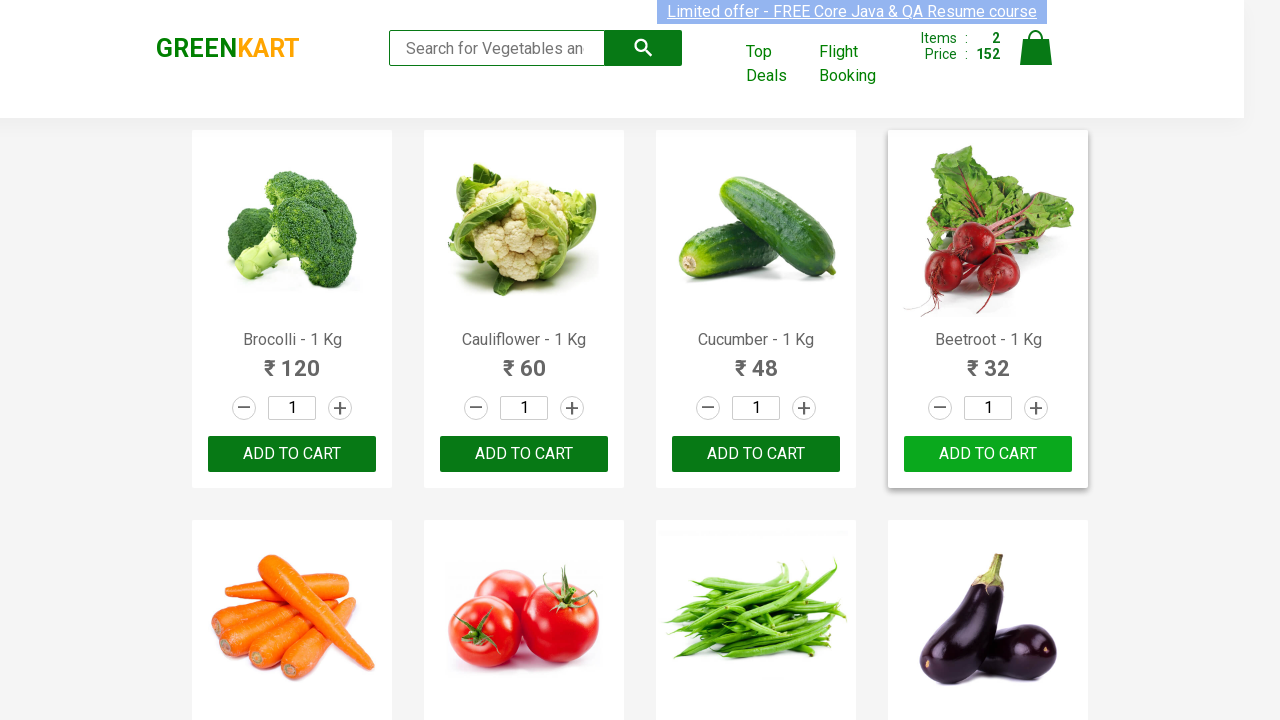

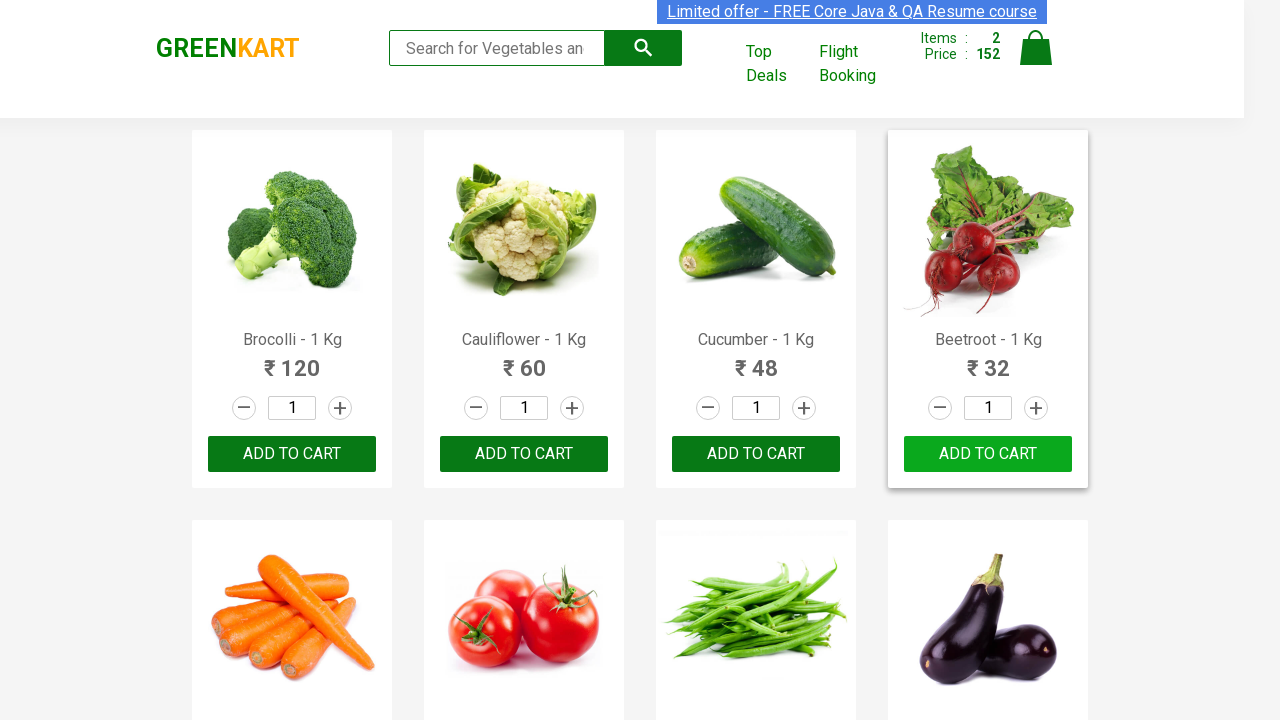